Tests infinite scroll functionality by scrolling down the page 250 pixels at a time, repeating 10 times to trigger content loading

Starting URL: http://practice.cybertekschool.com/infinite_scroll

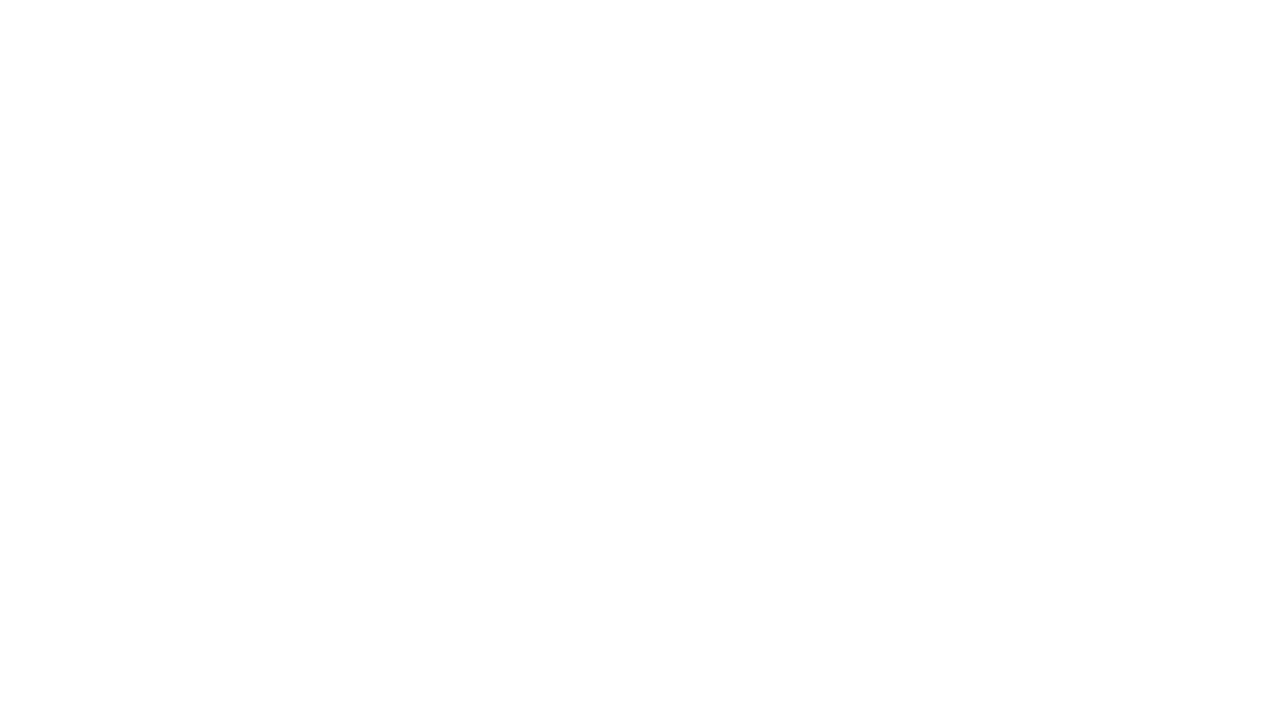

Set viewport size to 1920x1080 for full view
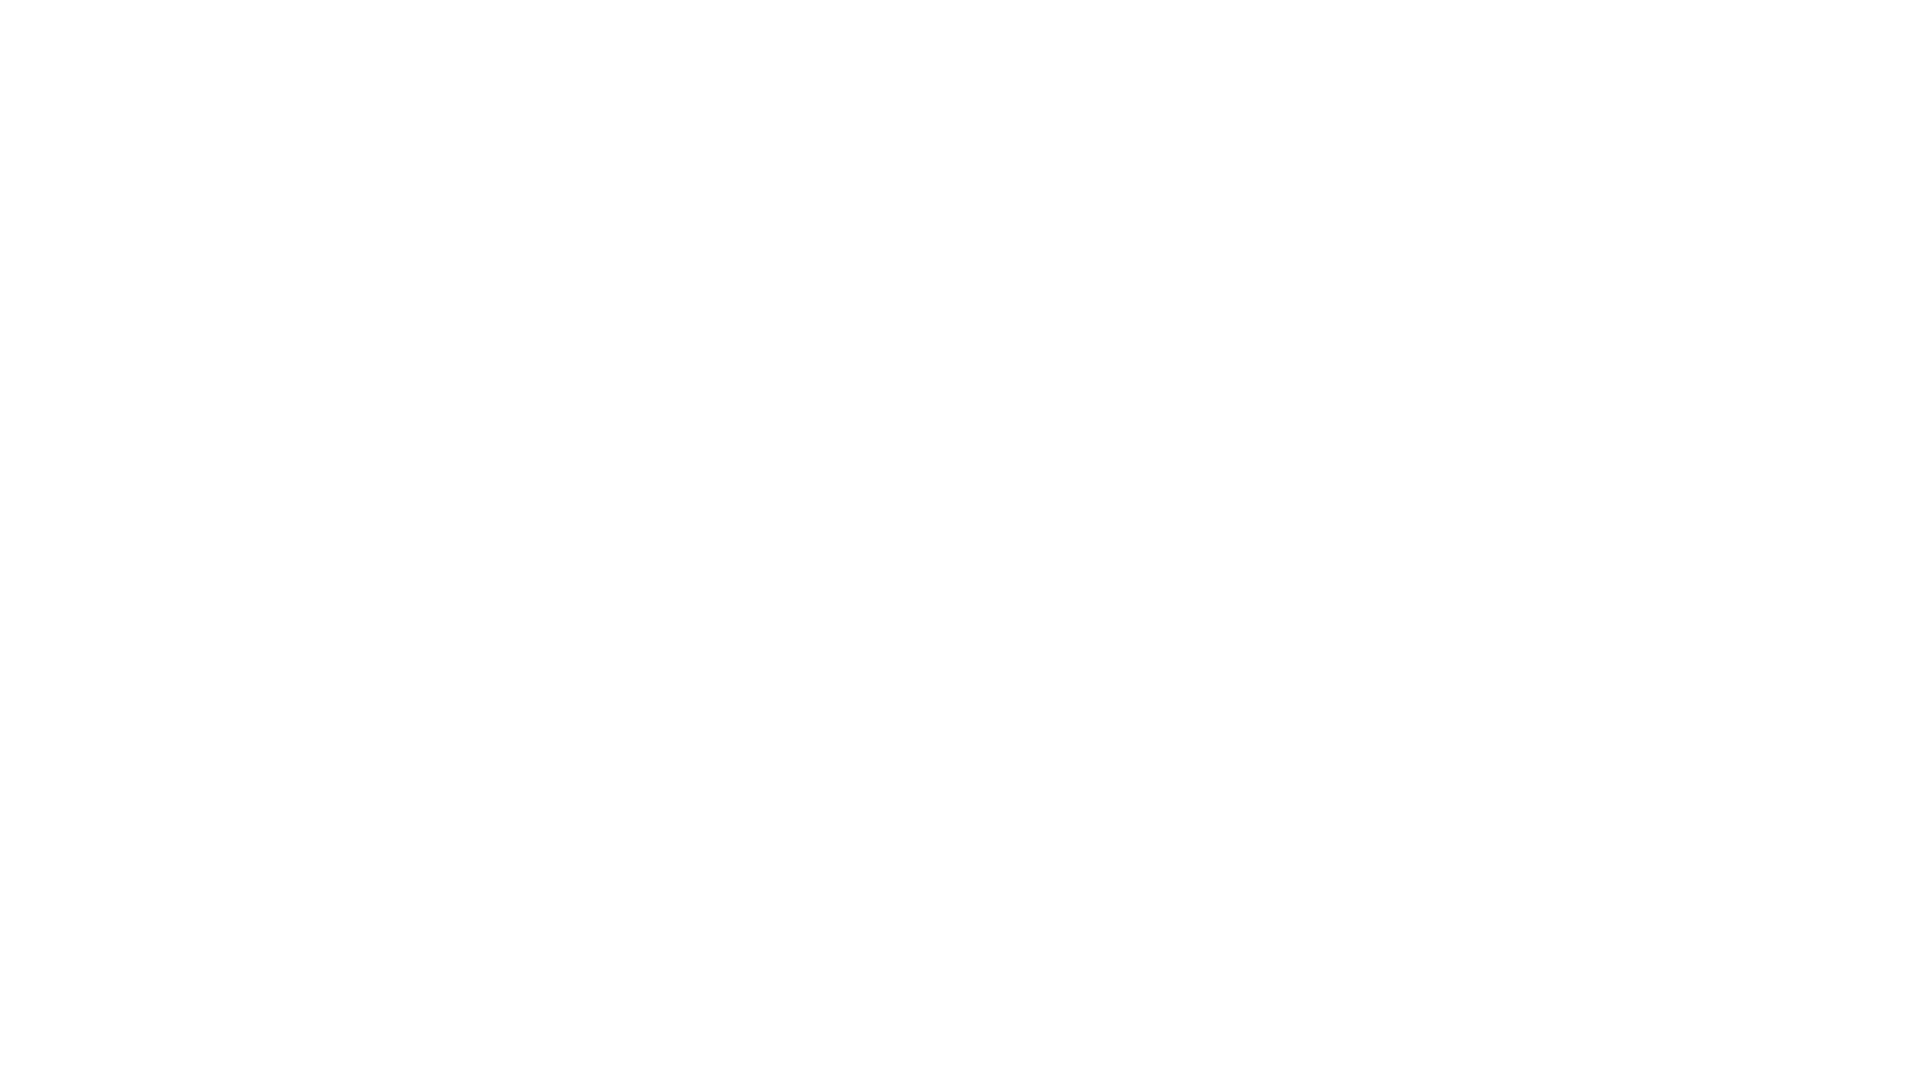

Scrolled down 250 pixels (iteration 1/10)
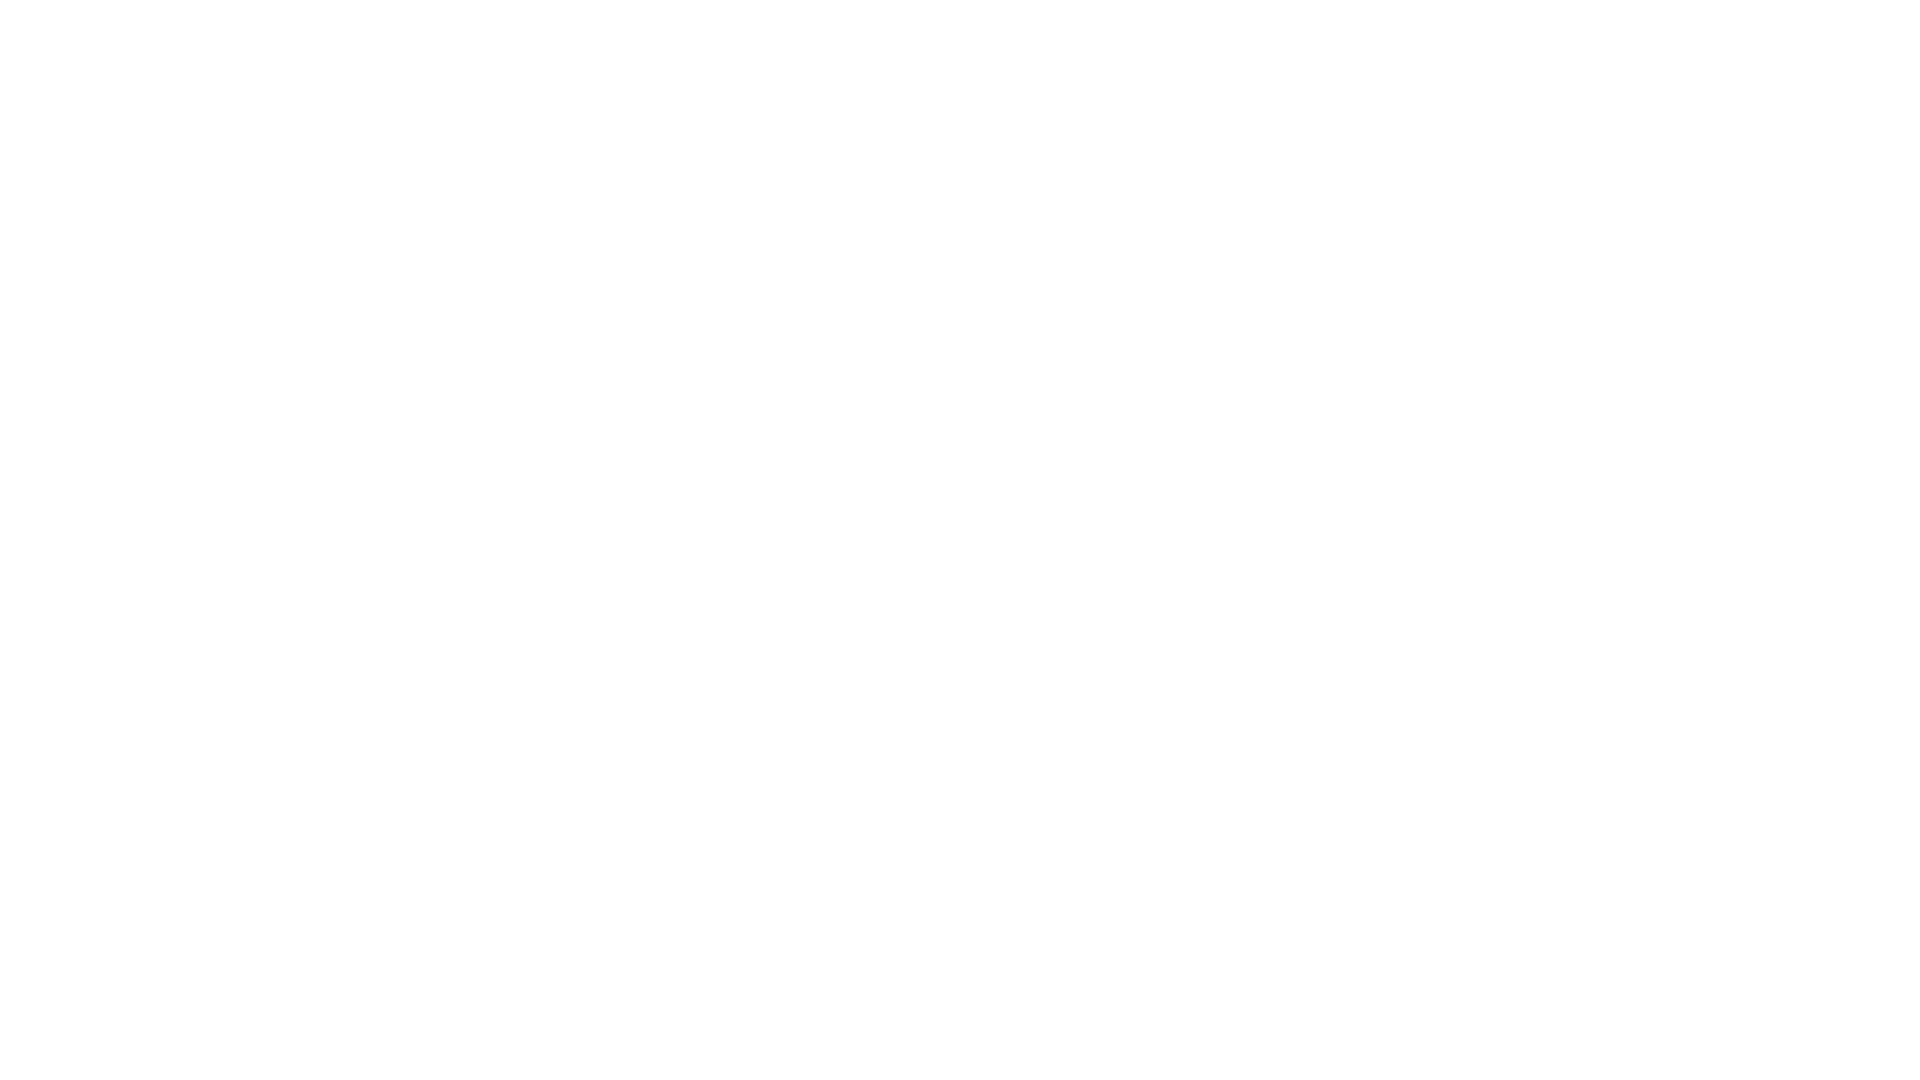

Waited 1 second for content to load after scroll (iteration 1/10)
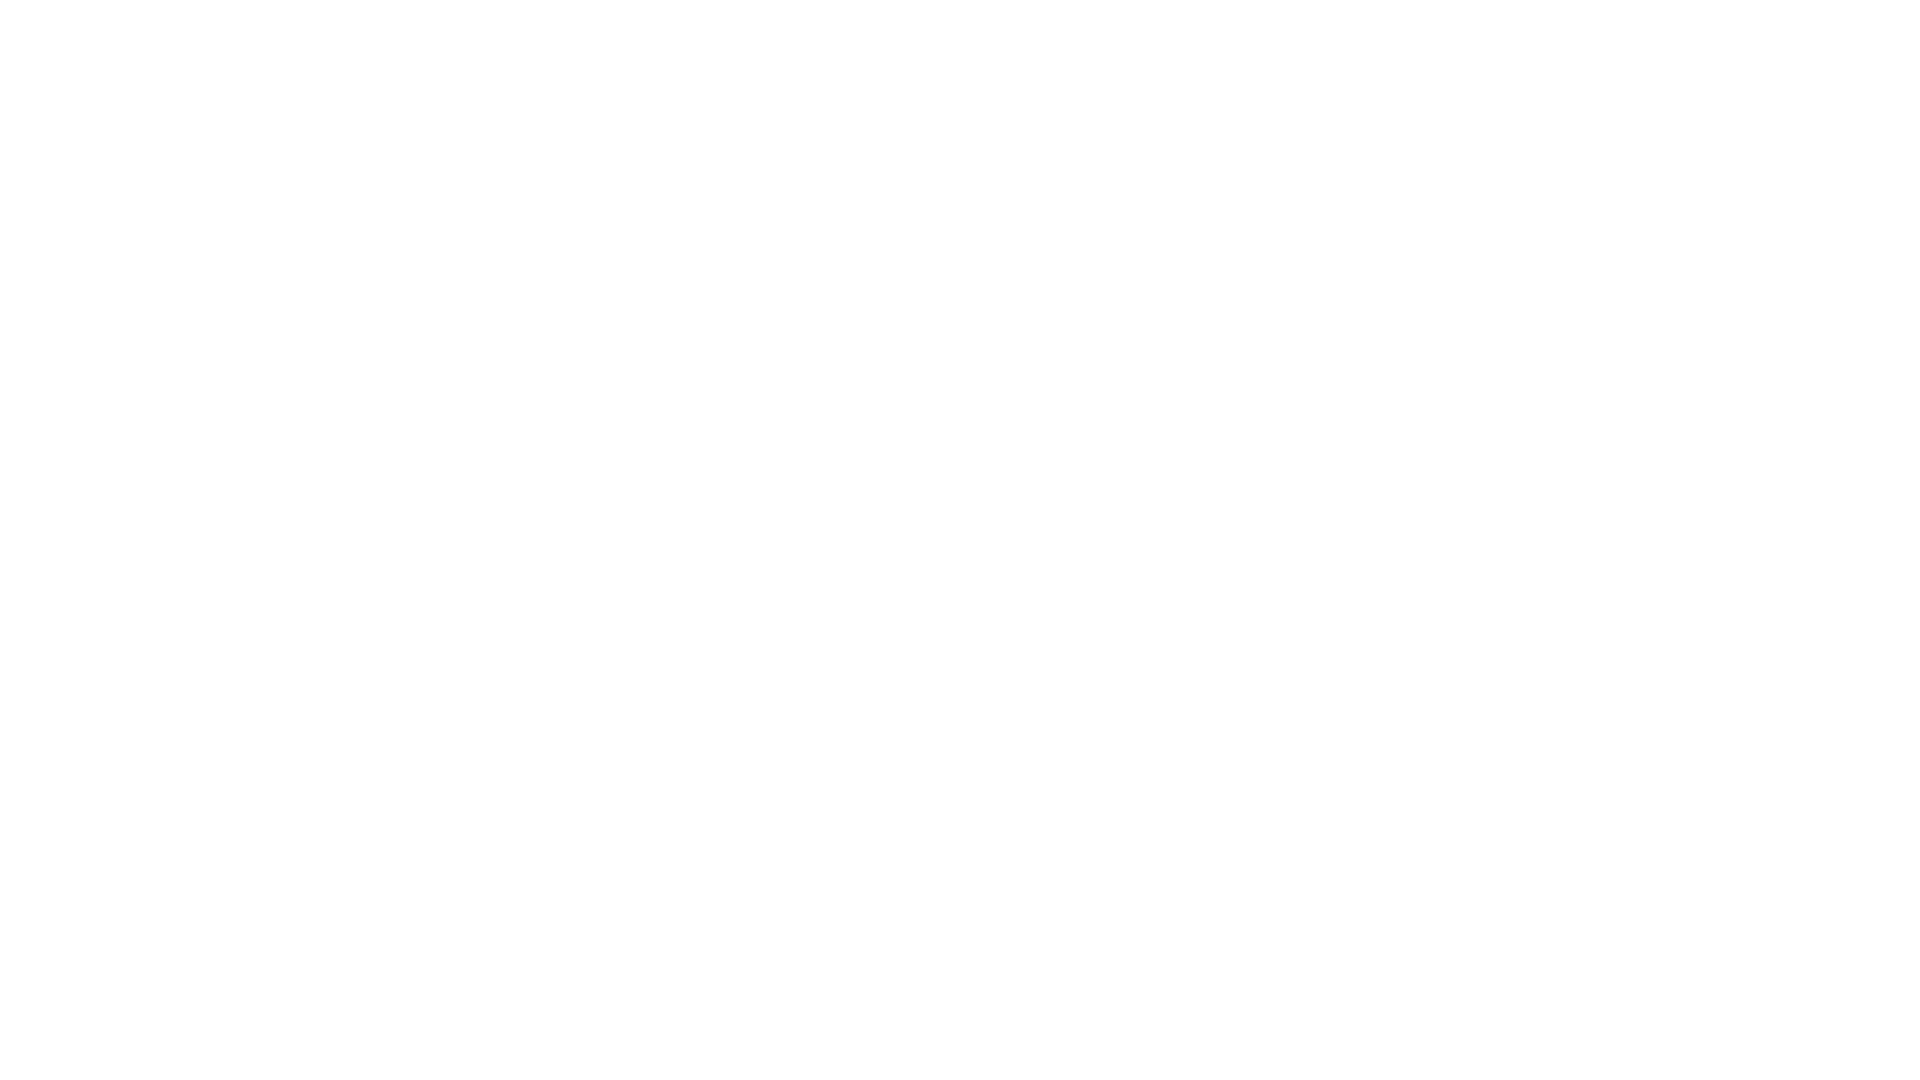

Scrolled down 250 pixels (iteration 2/10)
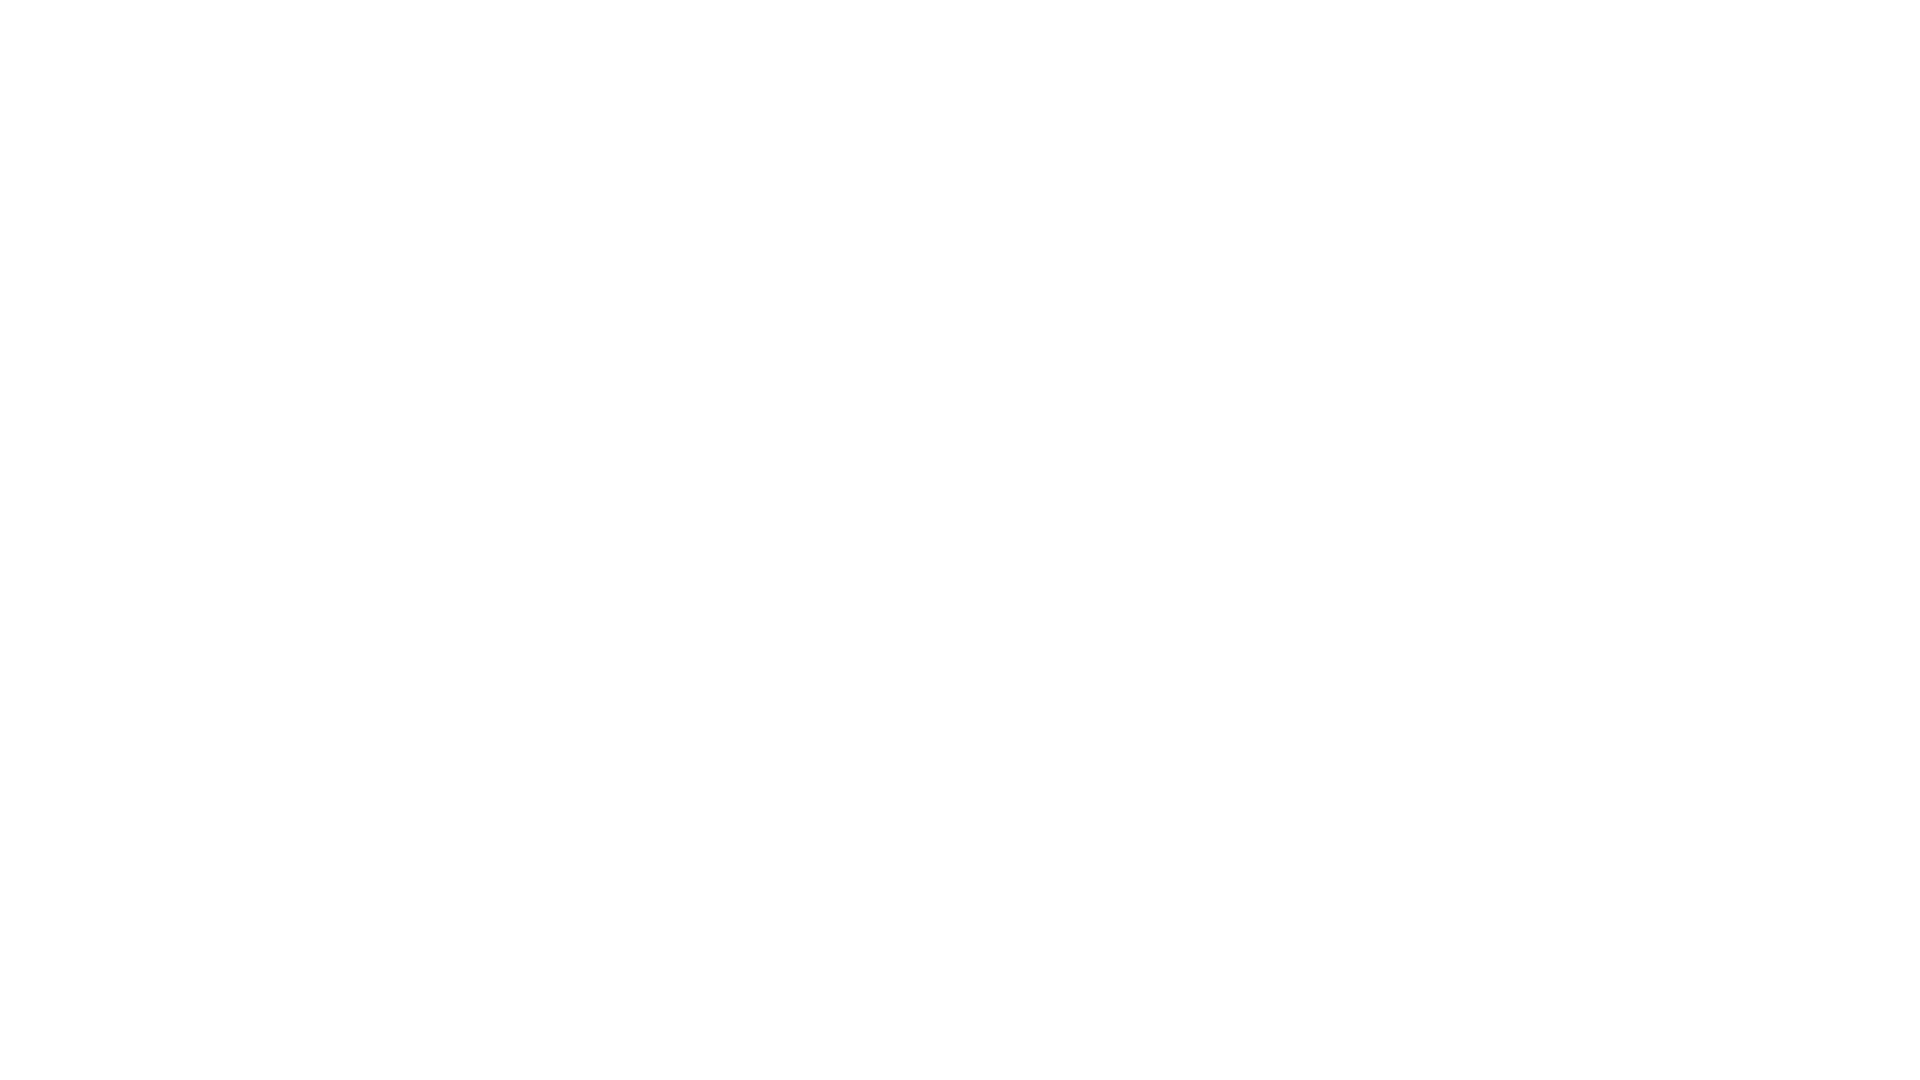

Waited 1 second for content to load after scroll (iteration 2/10)
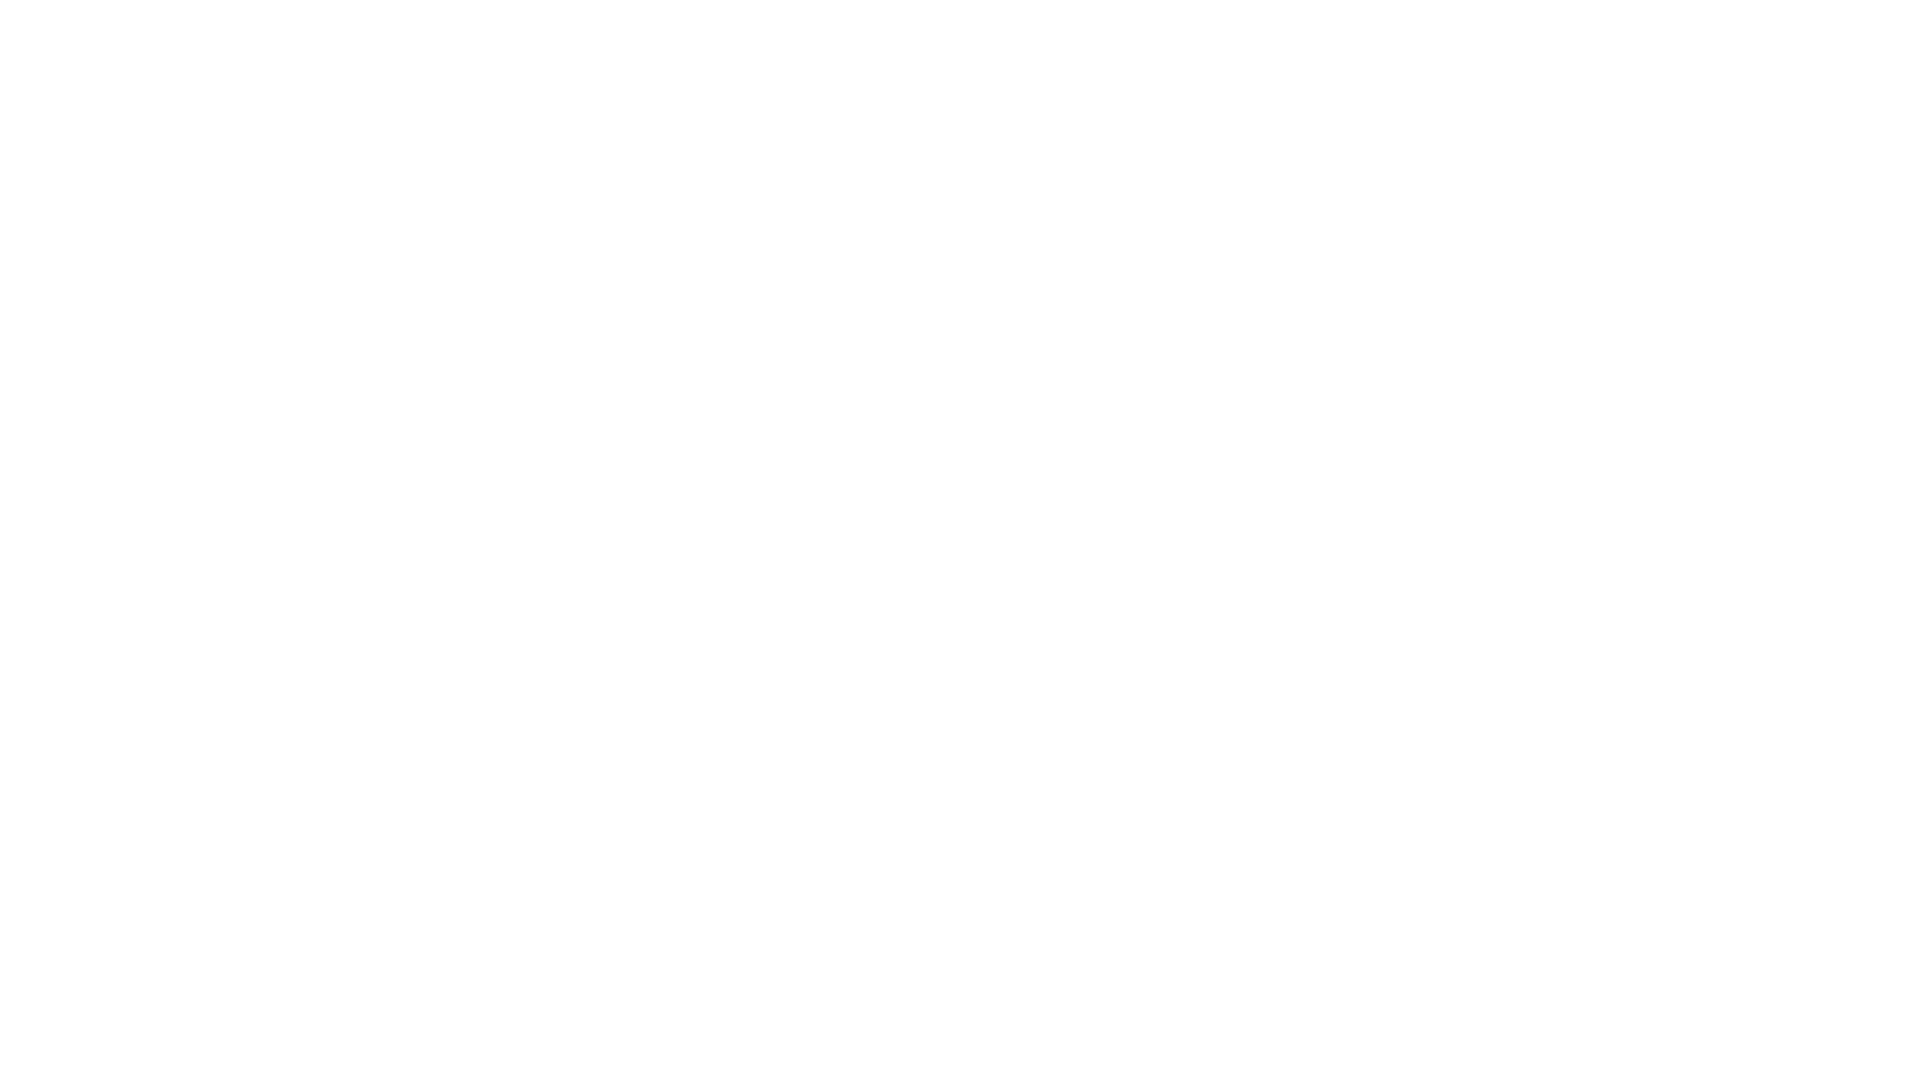

Scrolled down 250 pixels (iteration 3/10)
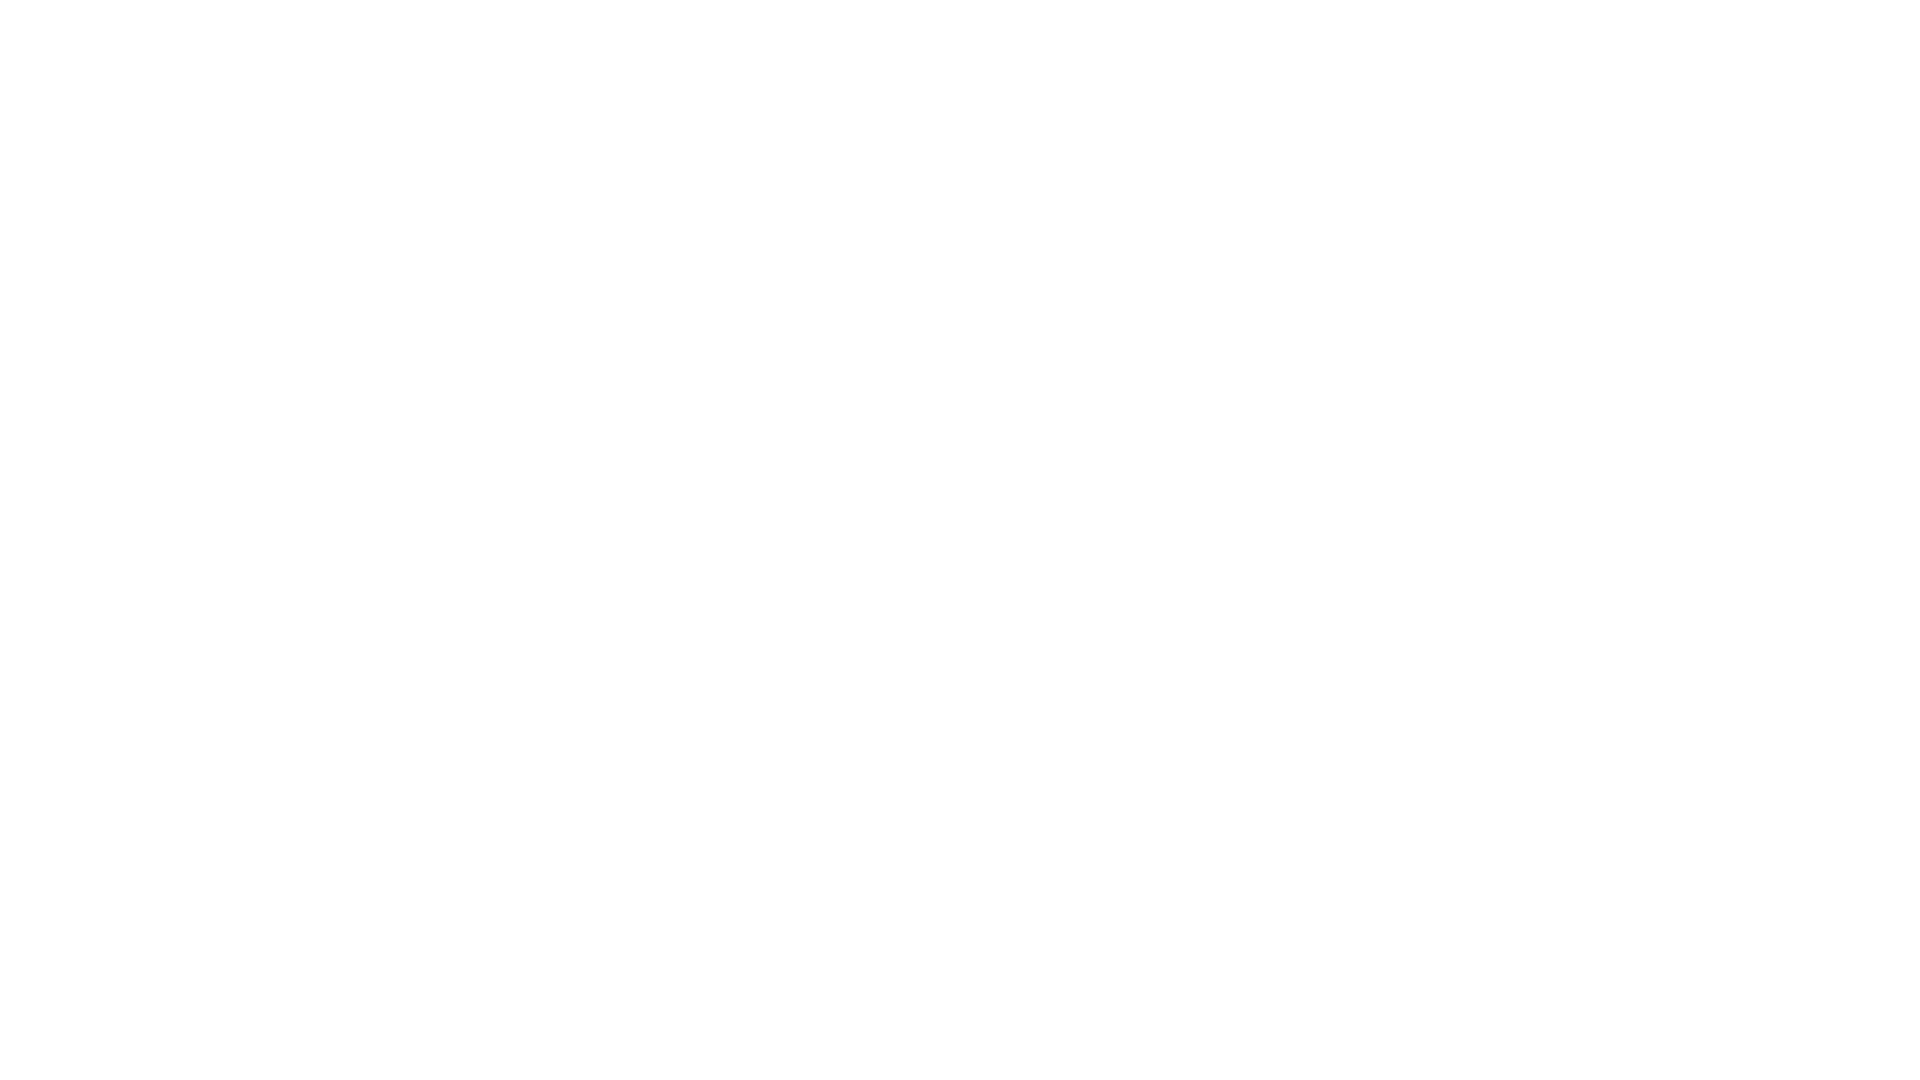

Waited 1 second for content to load after scroll (iteration 3/10)
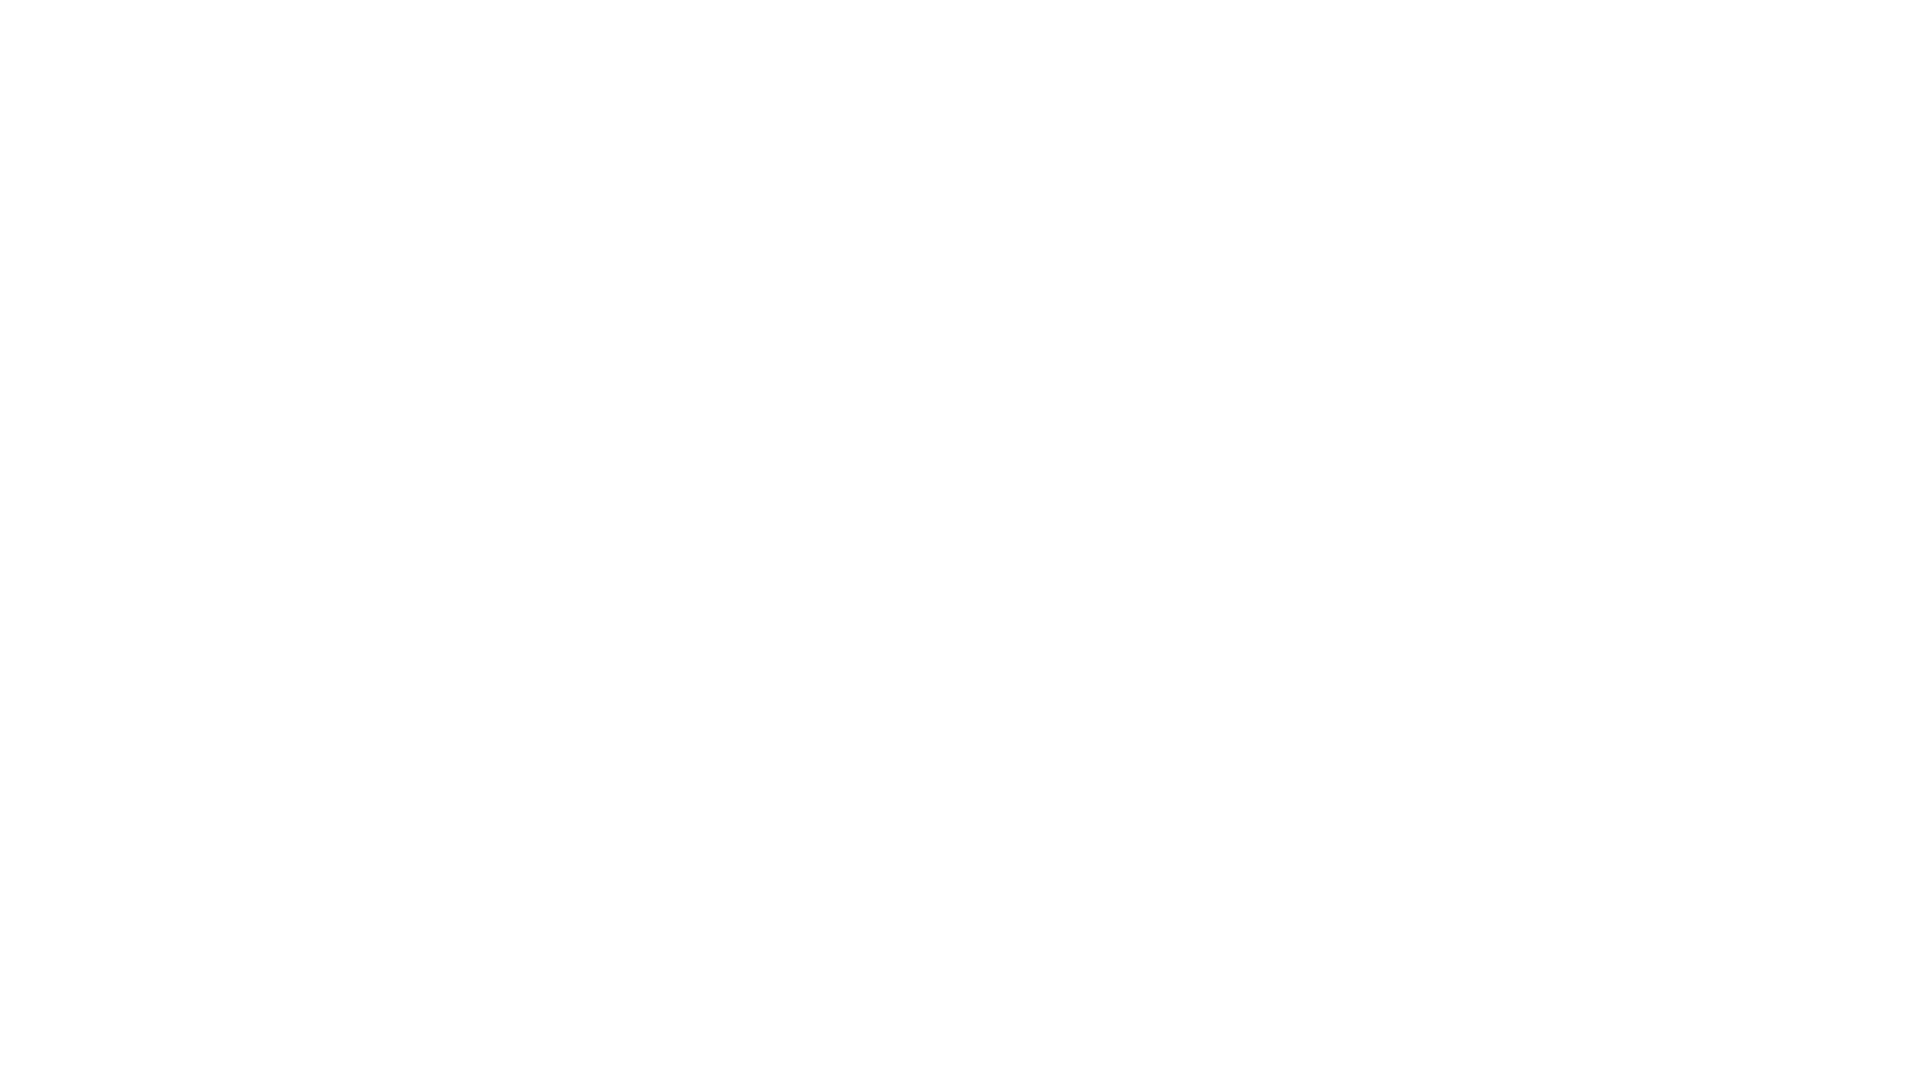

Scrolled down 250 pixels (iteration 4/10)
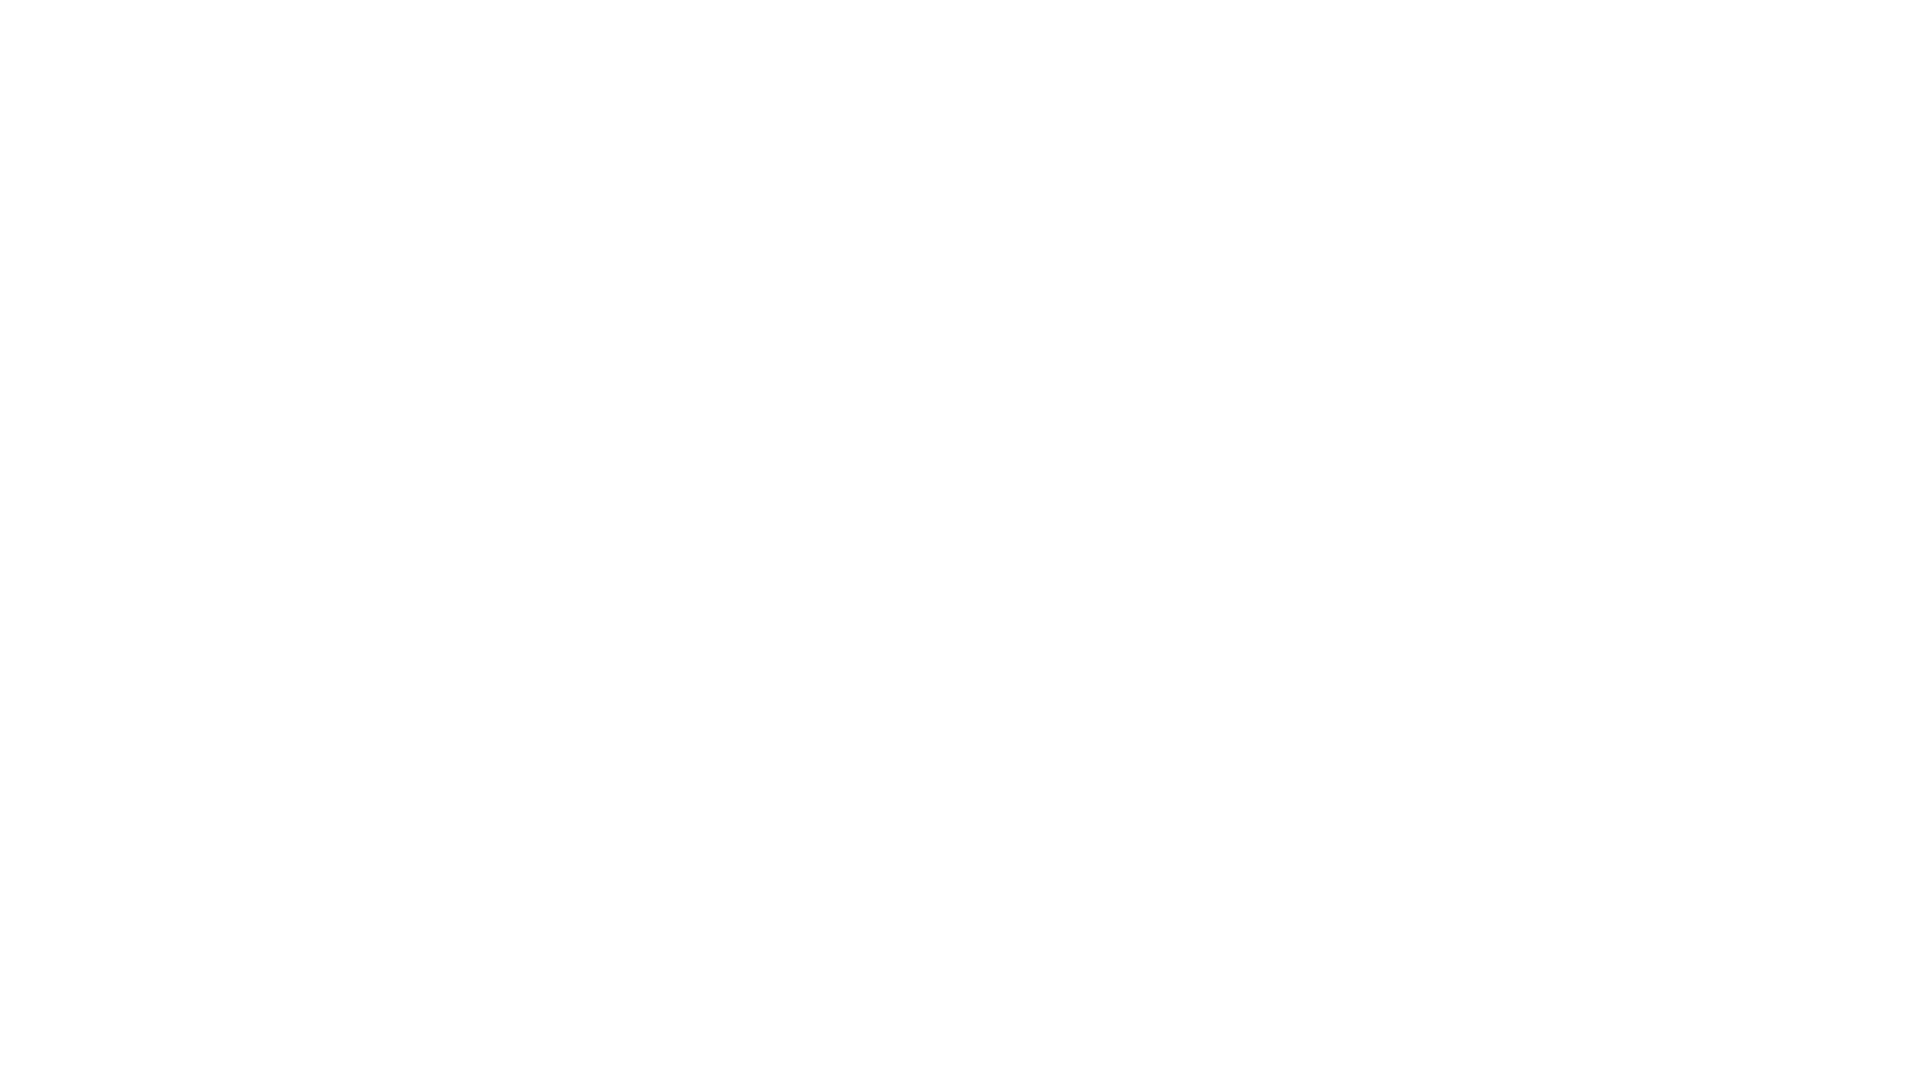

Waited 1 second for content to load after scroll (iteration 4/10)
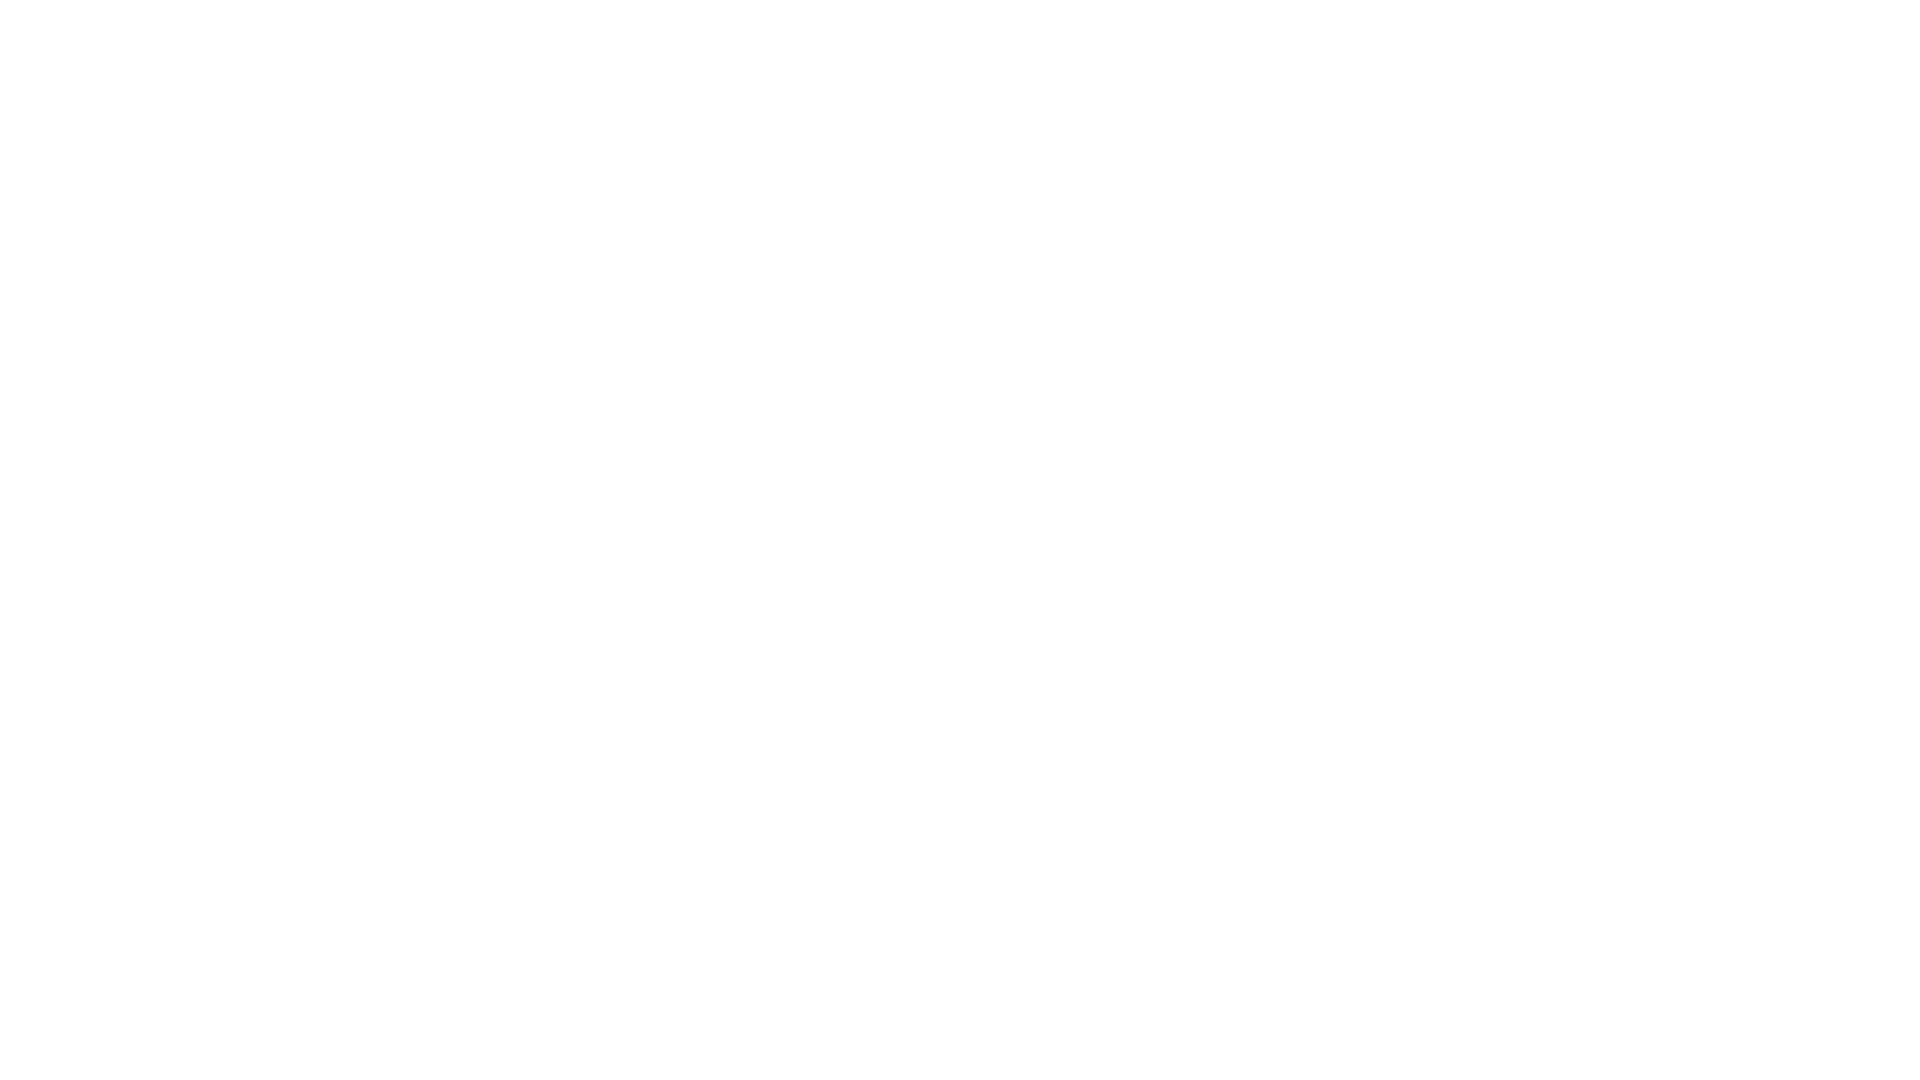

Scrolled down 250 pixels (iteration 5/10)
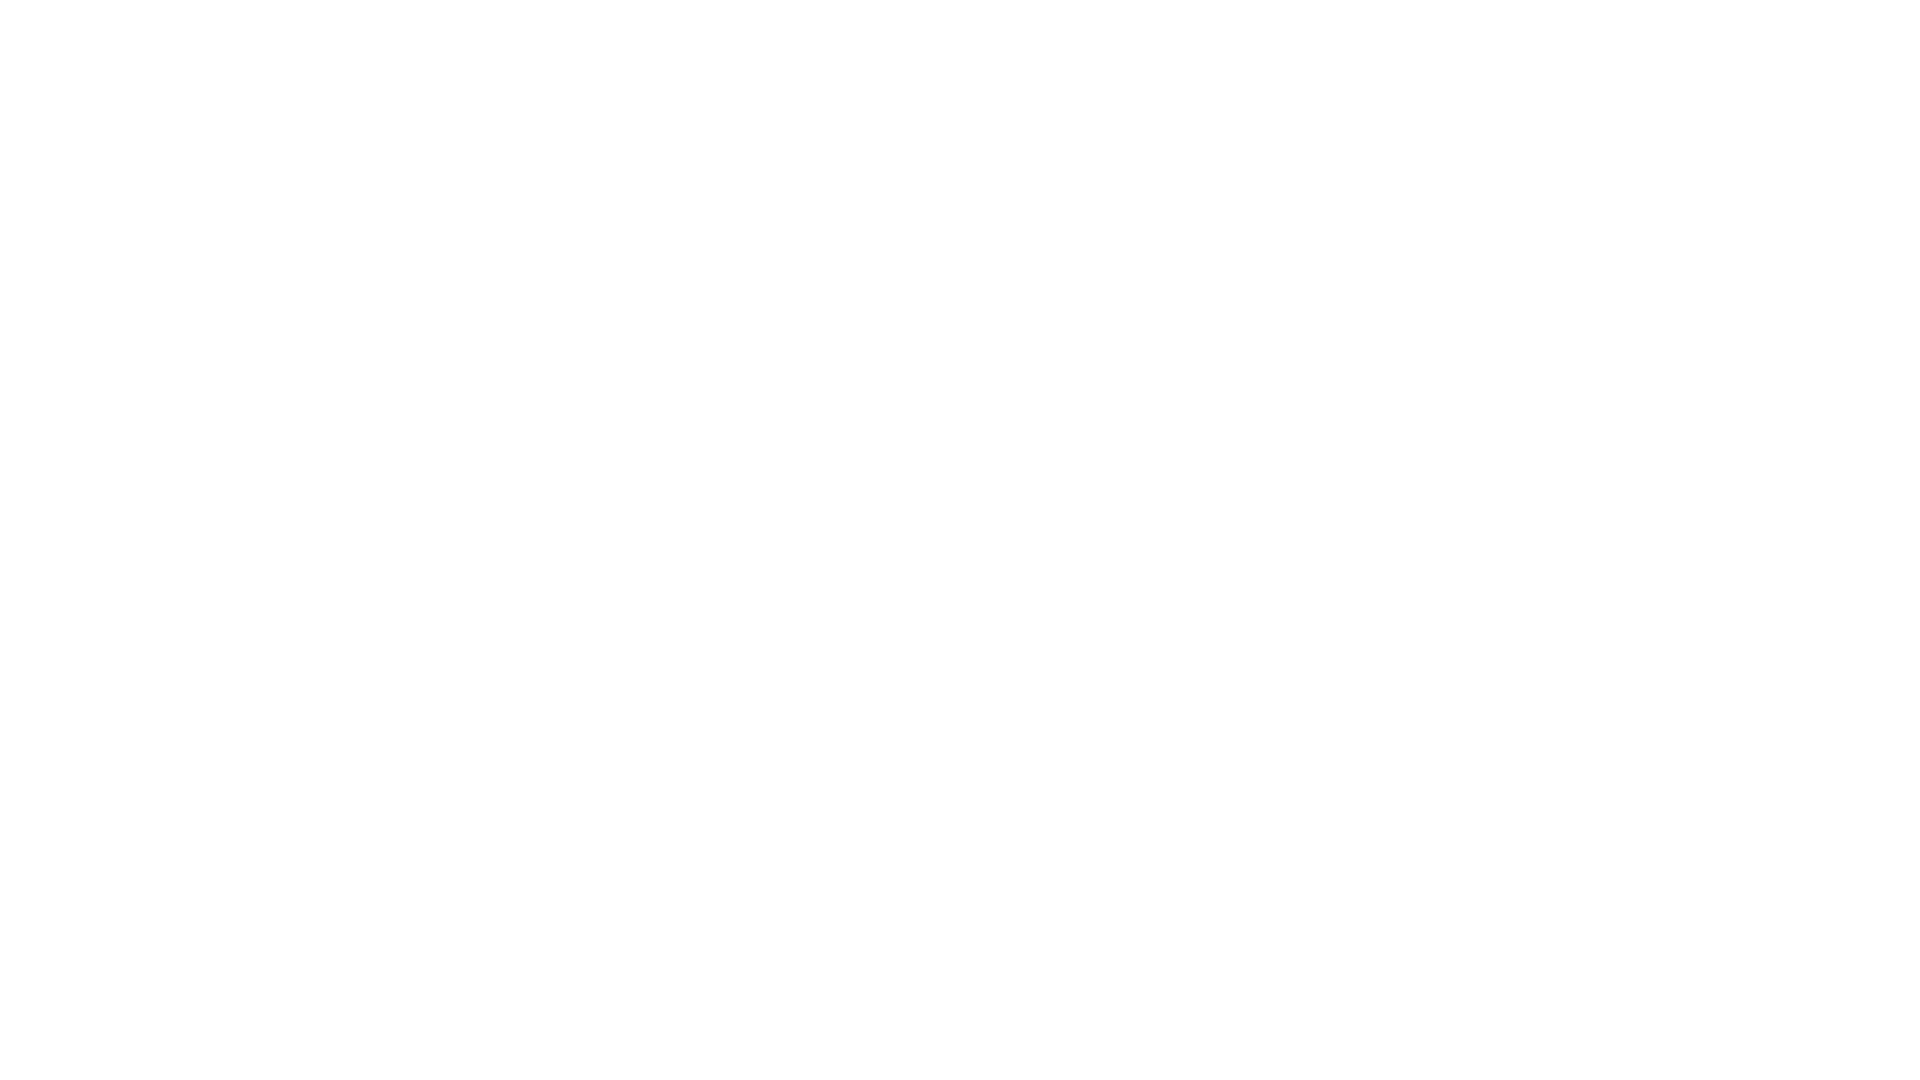

Waited 1 second for content to load after scroll (iteration 5/10)
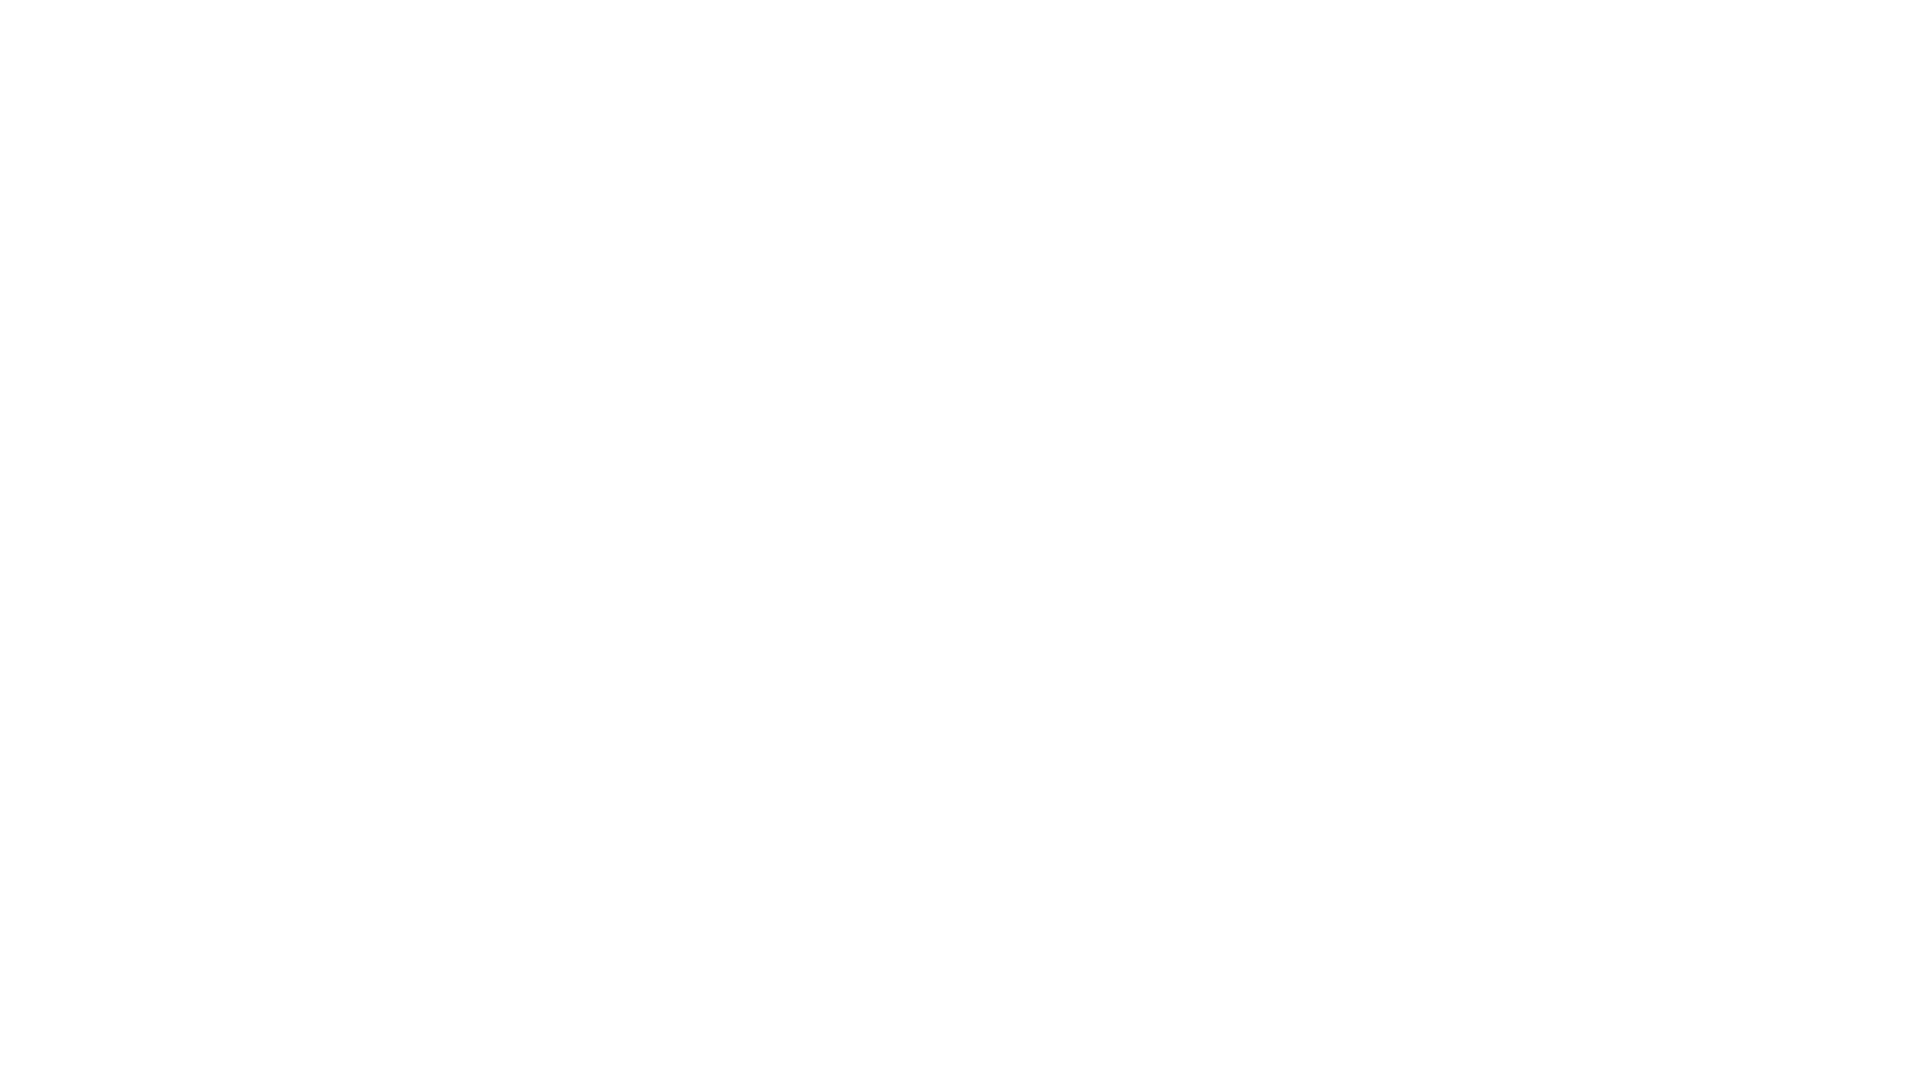

Scrolled down 250 pixels (iteration 6/10)
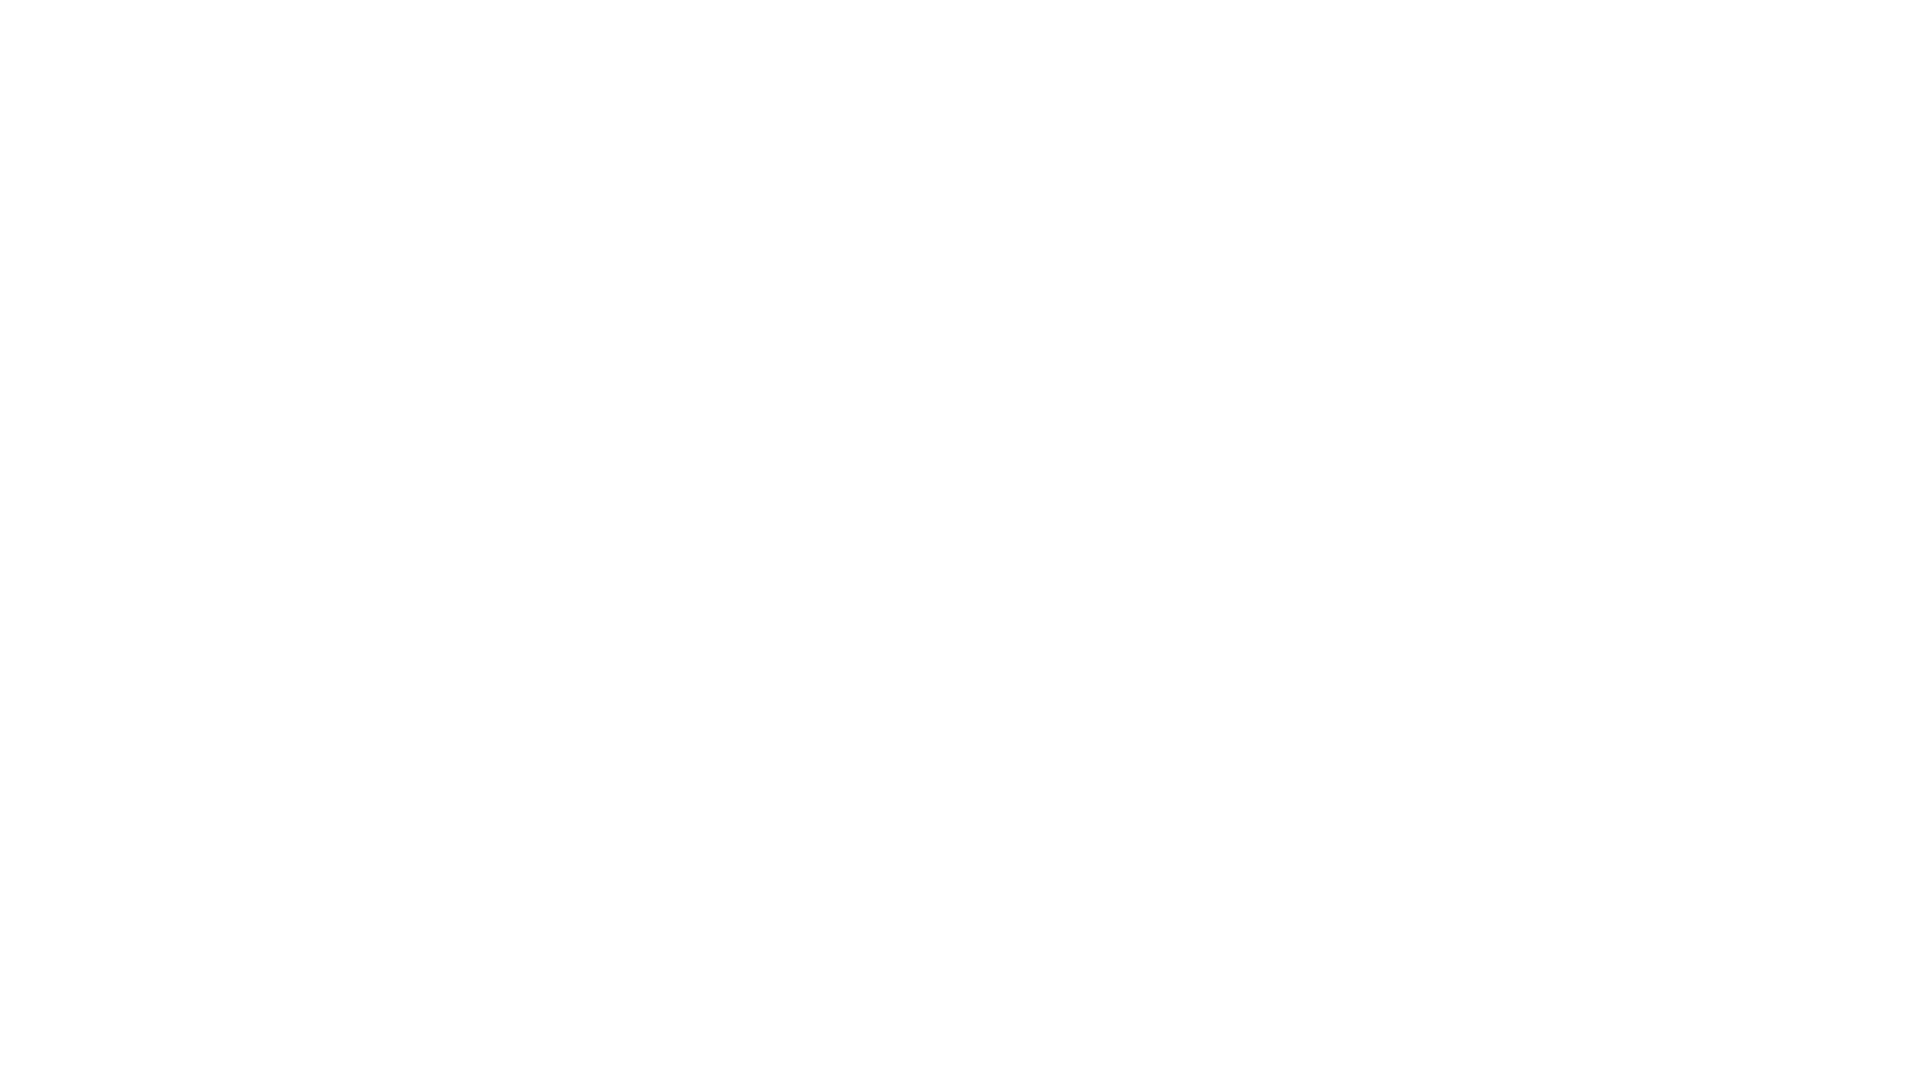

Waited 1 second for content to load after scroll (iteration 6/10)
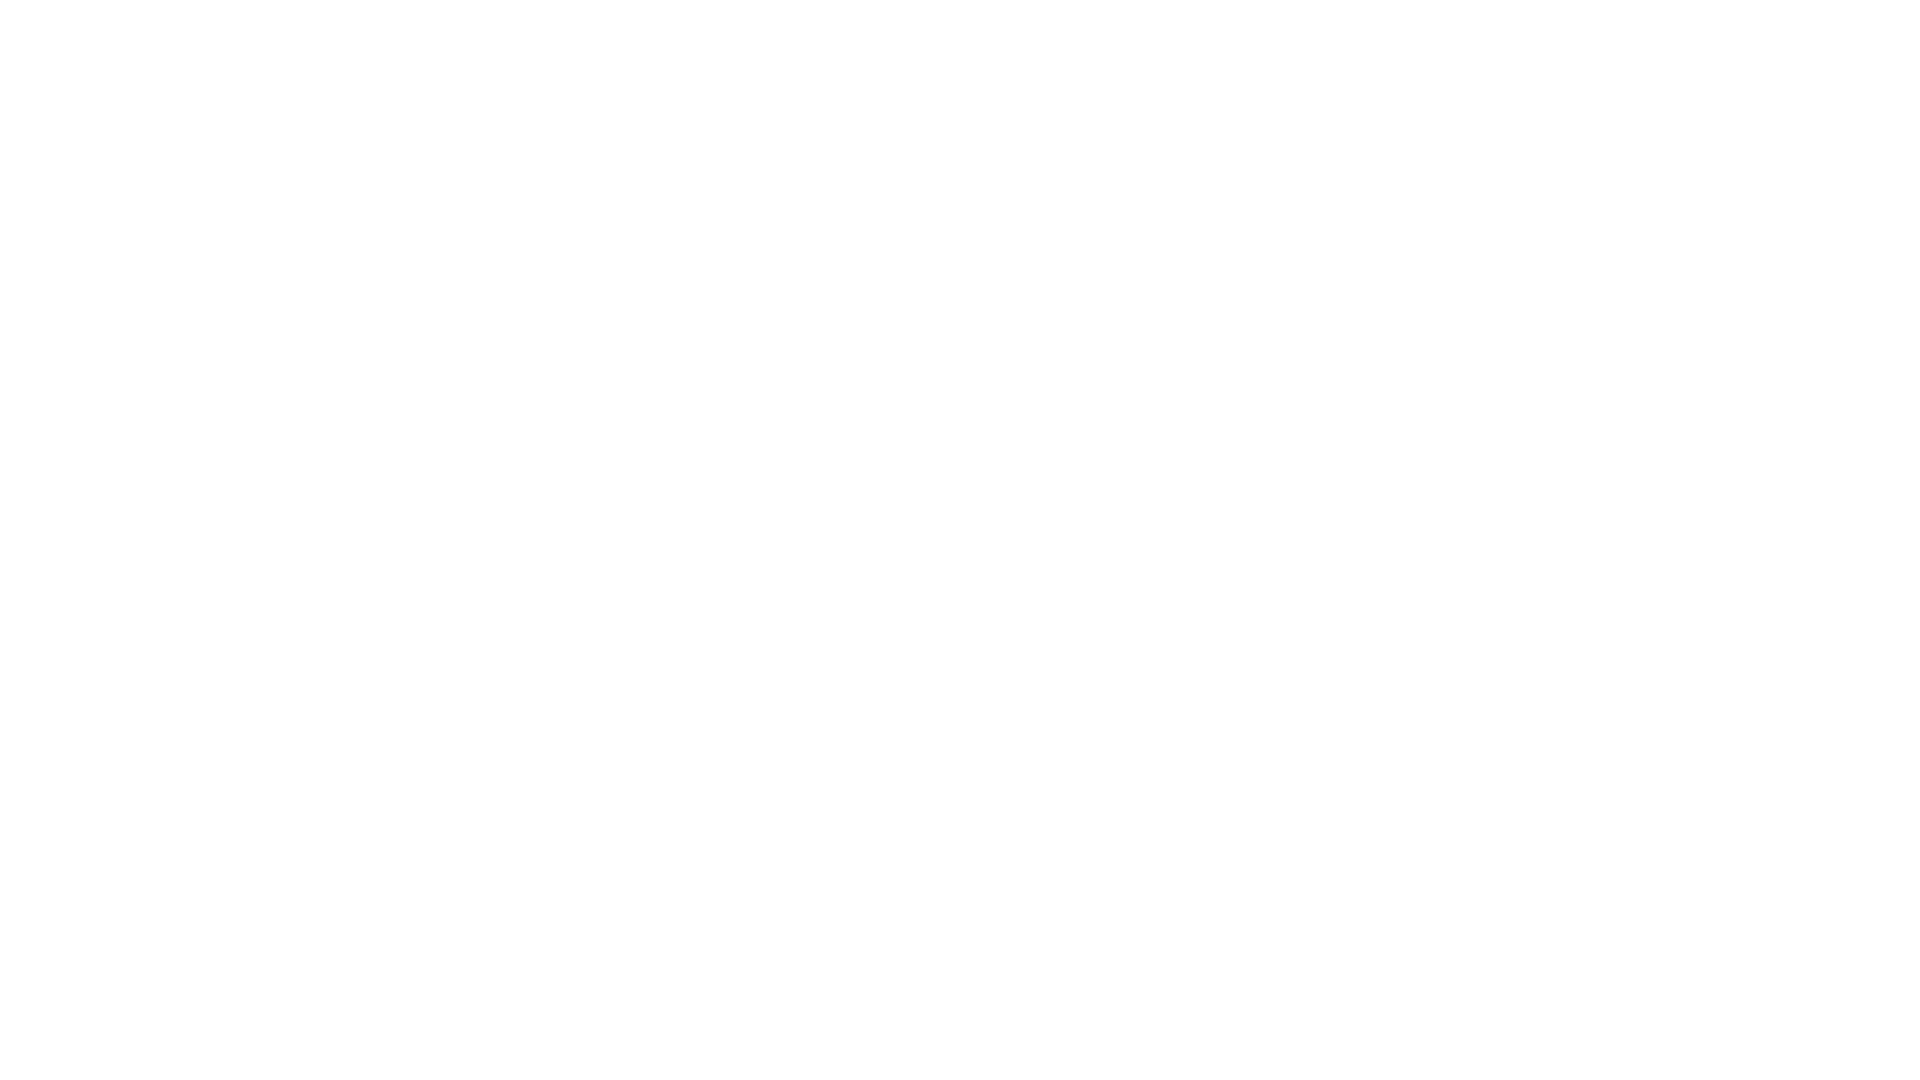

Scrolled down 250 pixels (iteration 7/10)
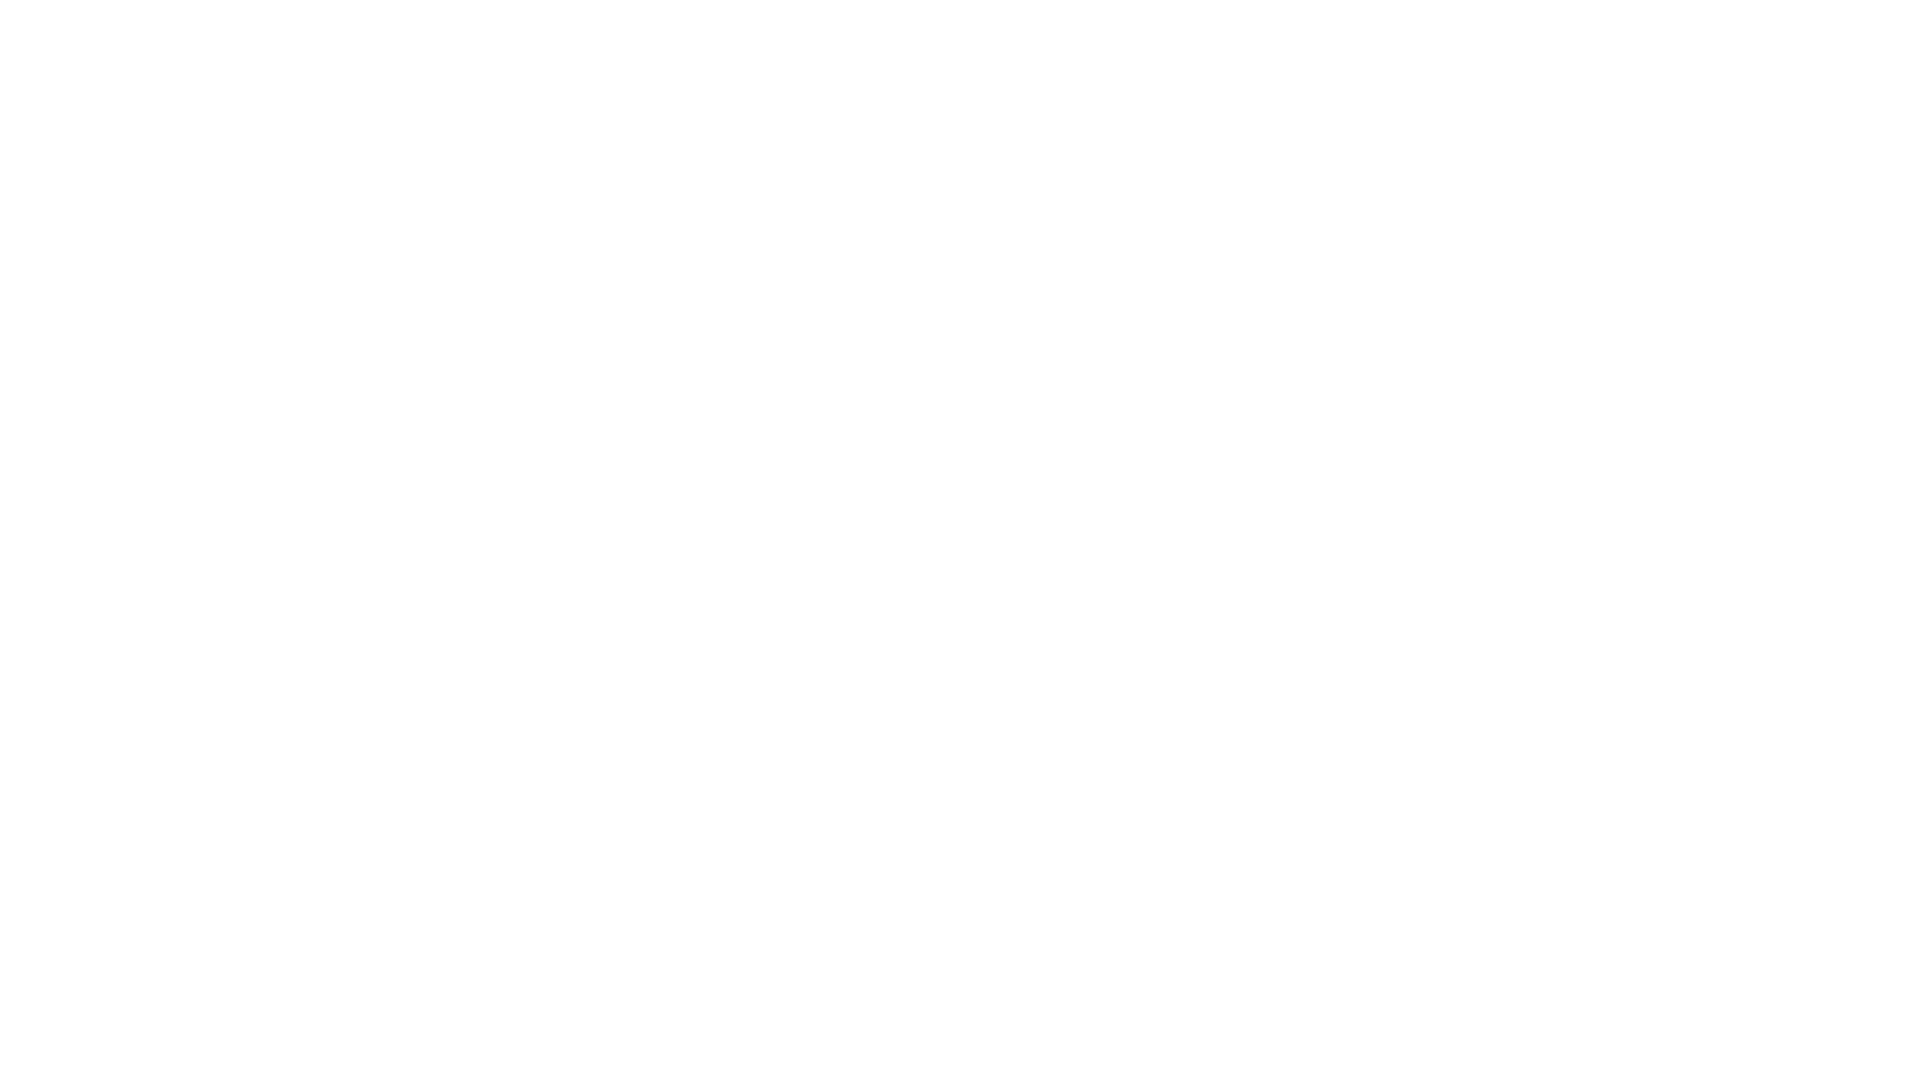

Waited 1 second for content to load after scroll (iteration 7/10)
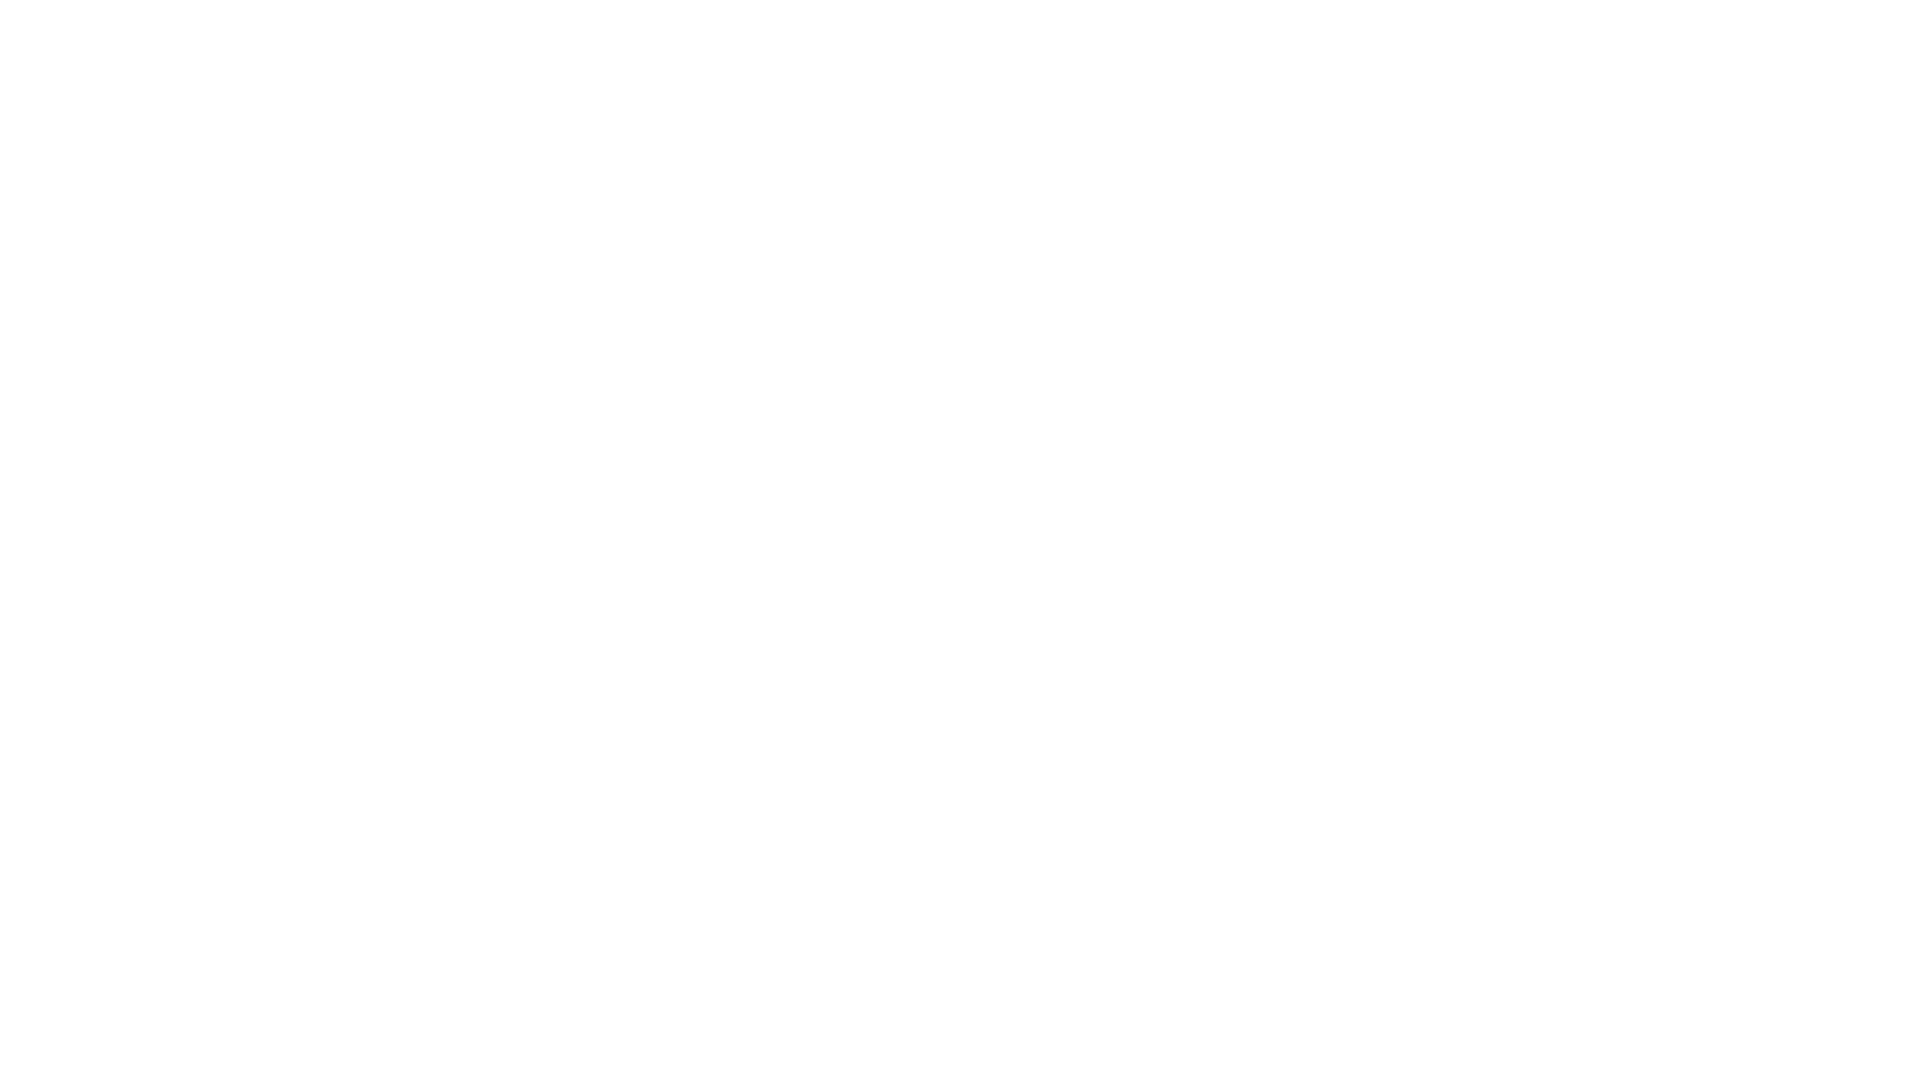

Scrolled down 250 pixels (iteration 8/10)
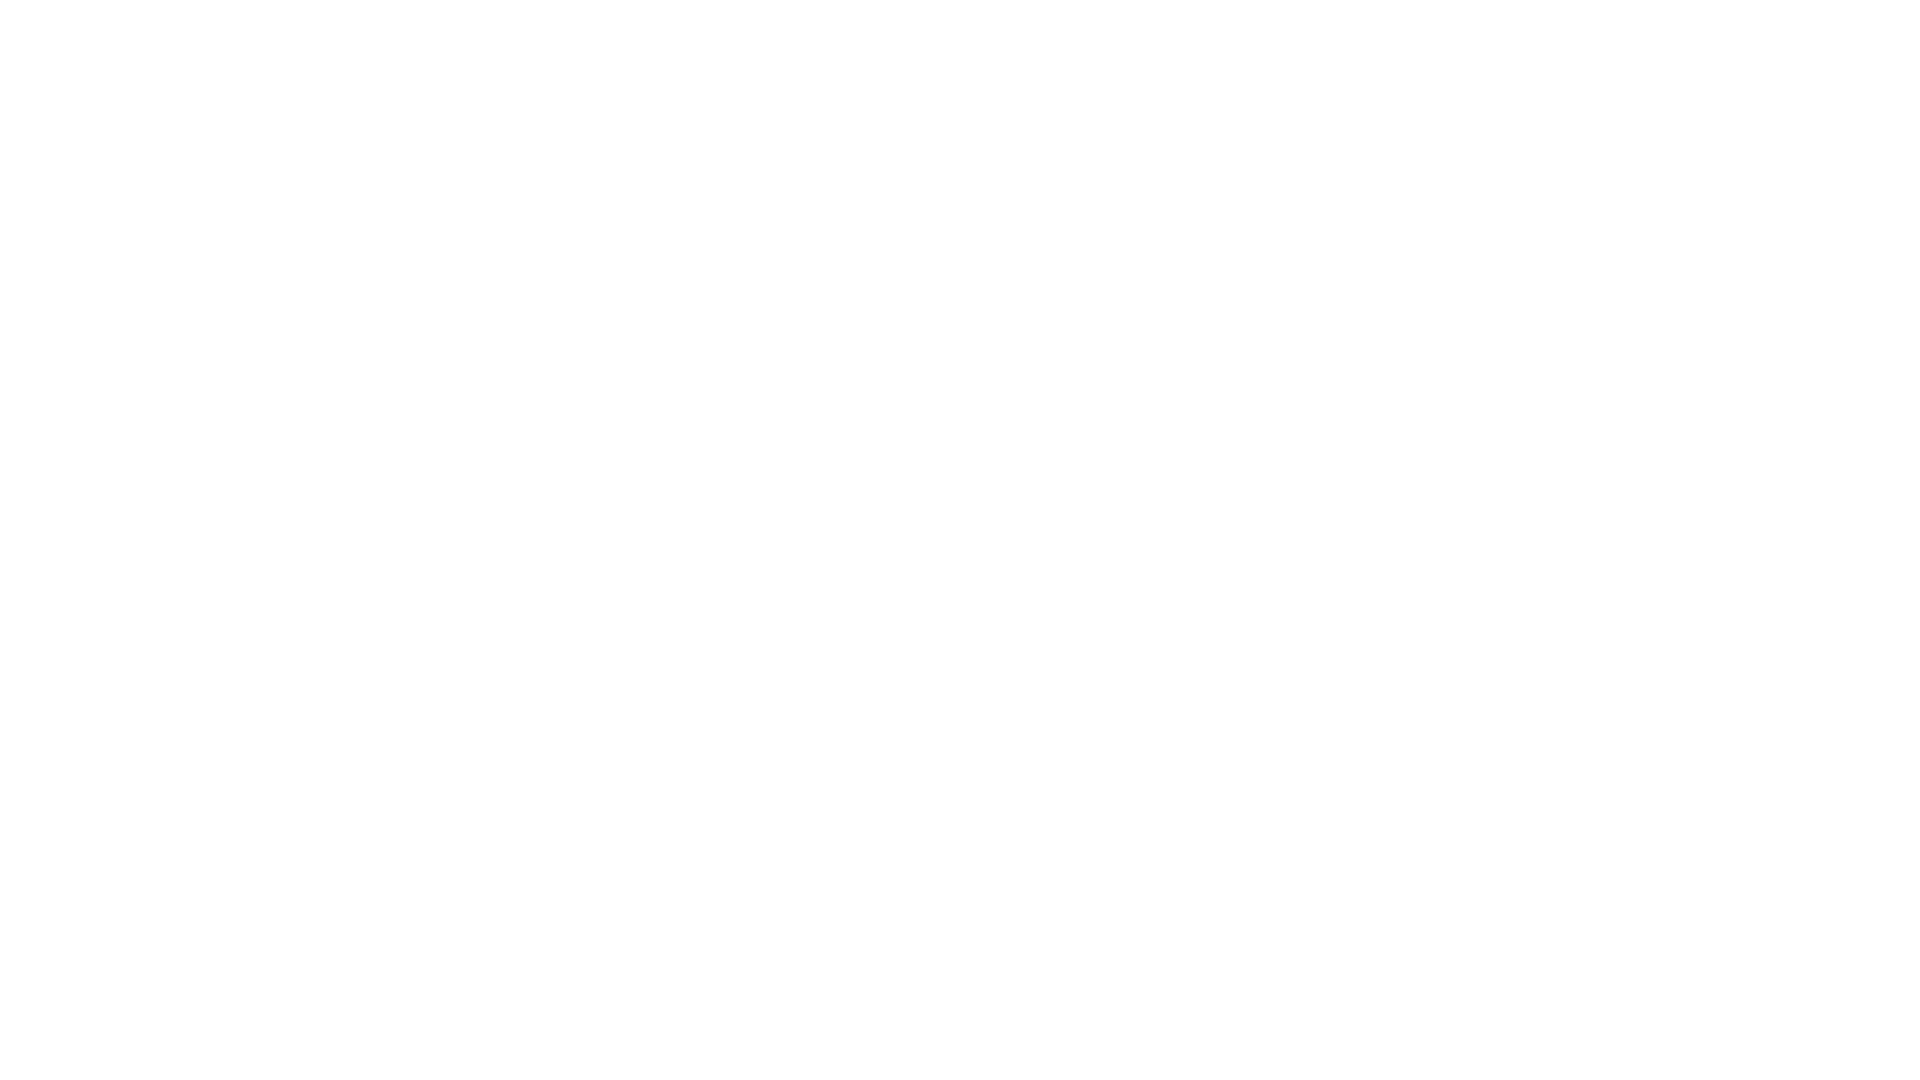

Waited 1 second for content to load after scroll (iteration 8/10)
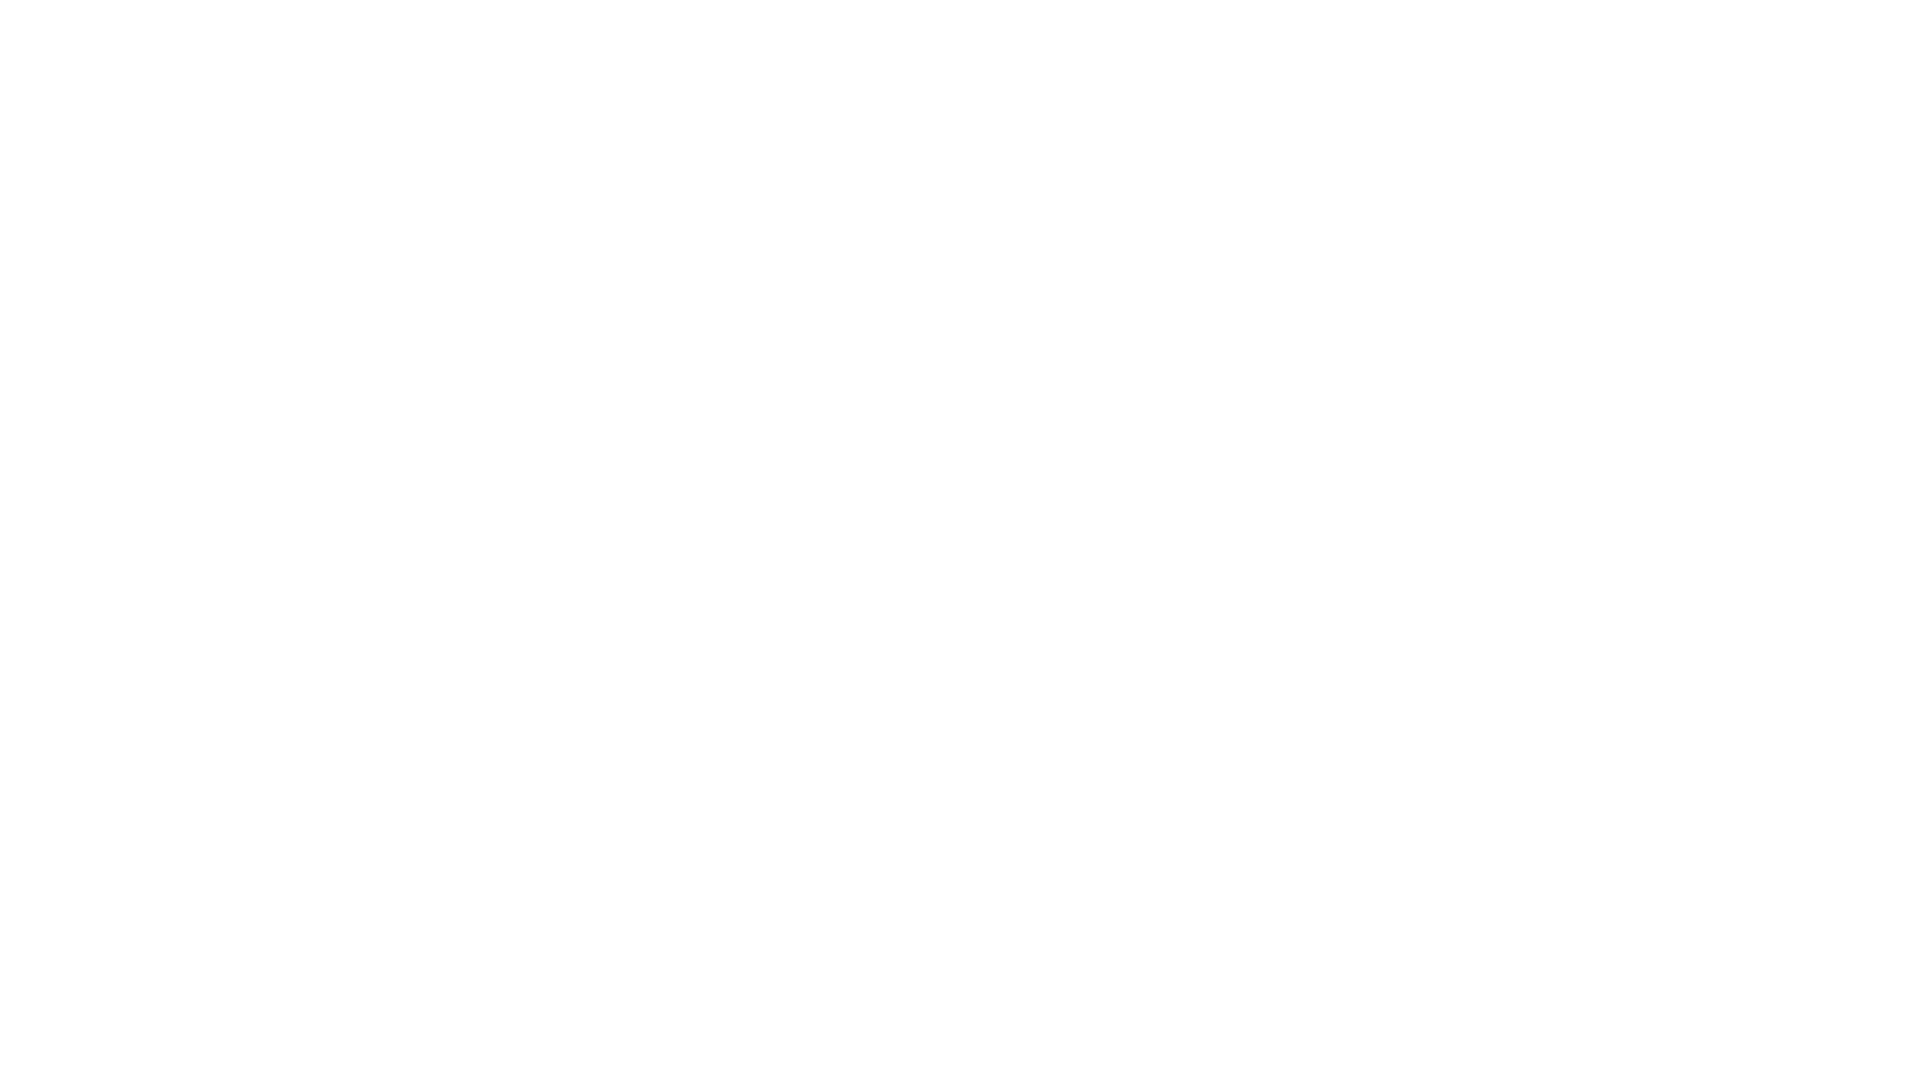

Scrolled down 250 pixels (iteration 9/10)
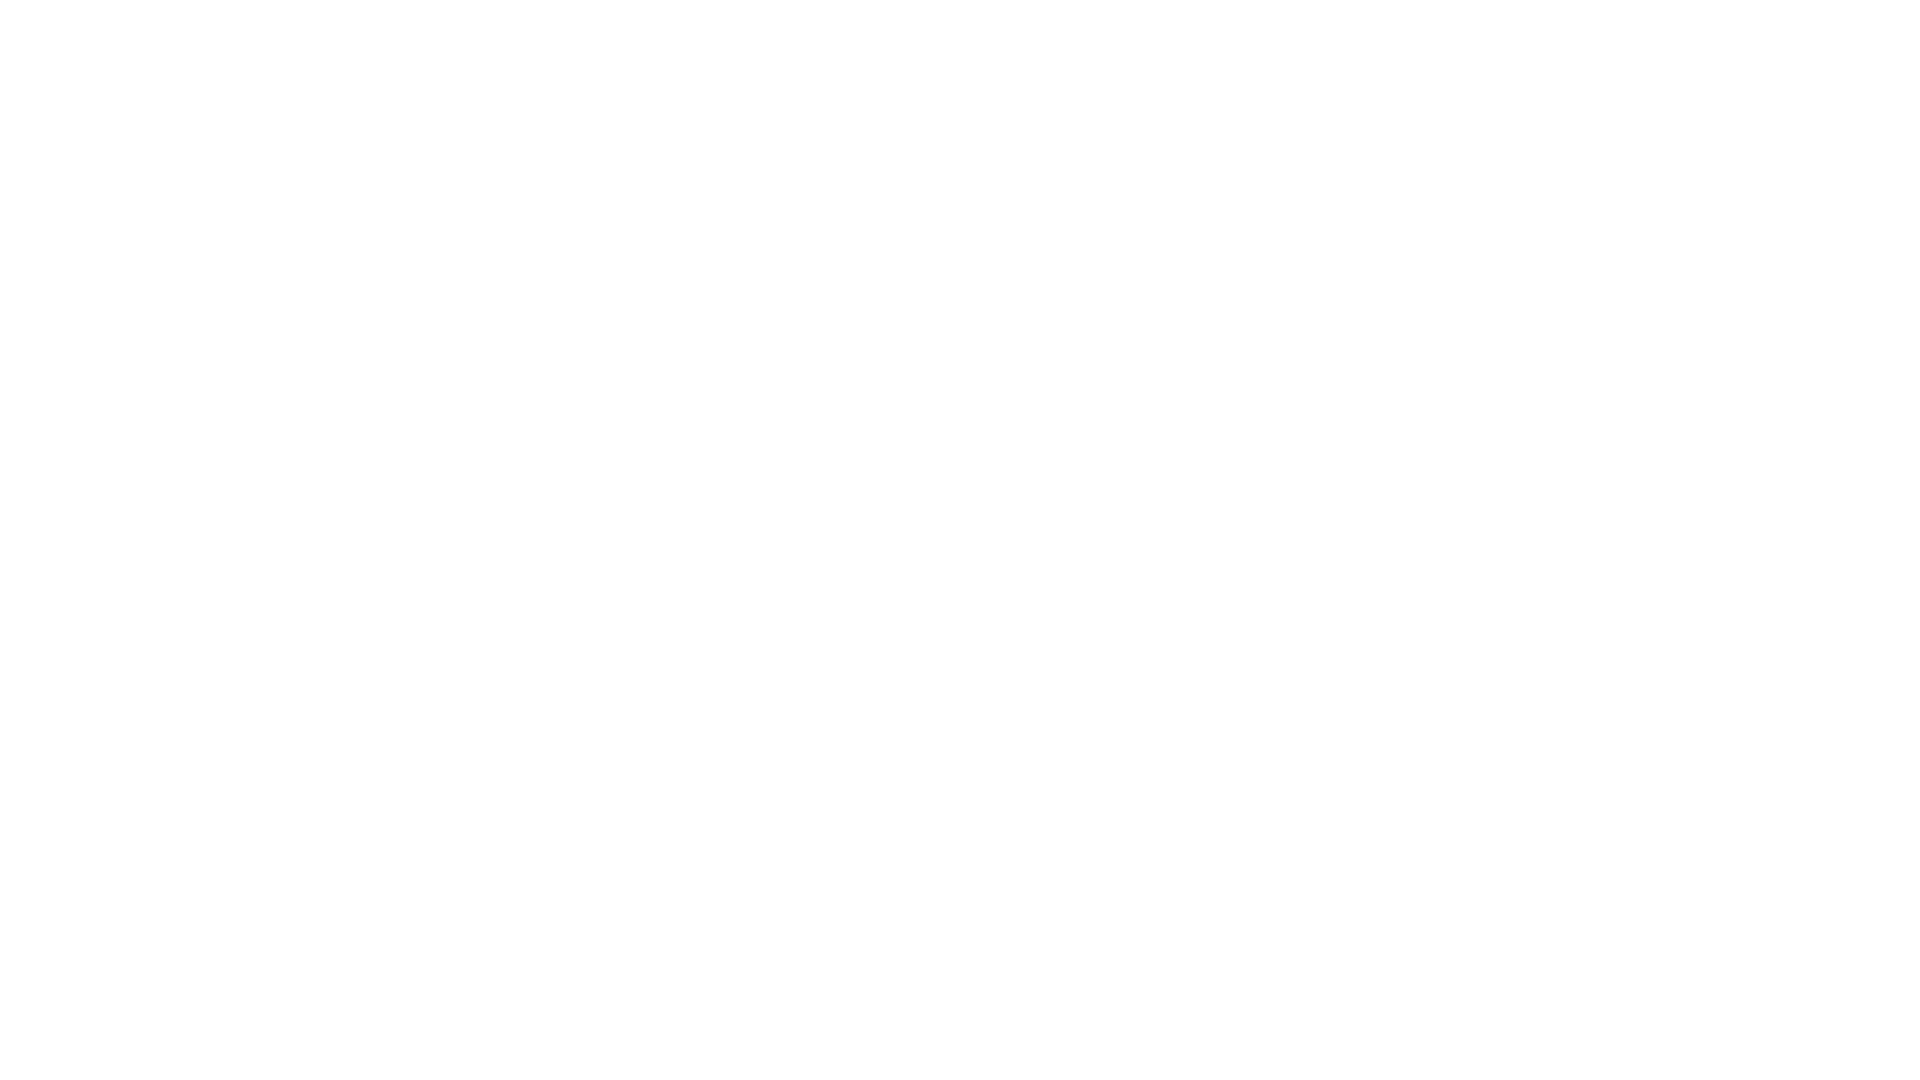

Waited 1 second for content to load after scroll (iteration 9/10)
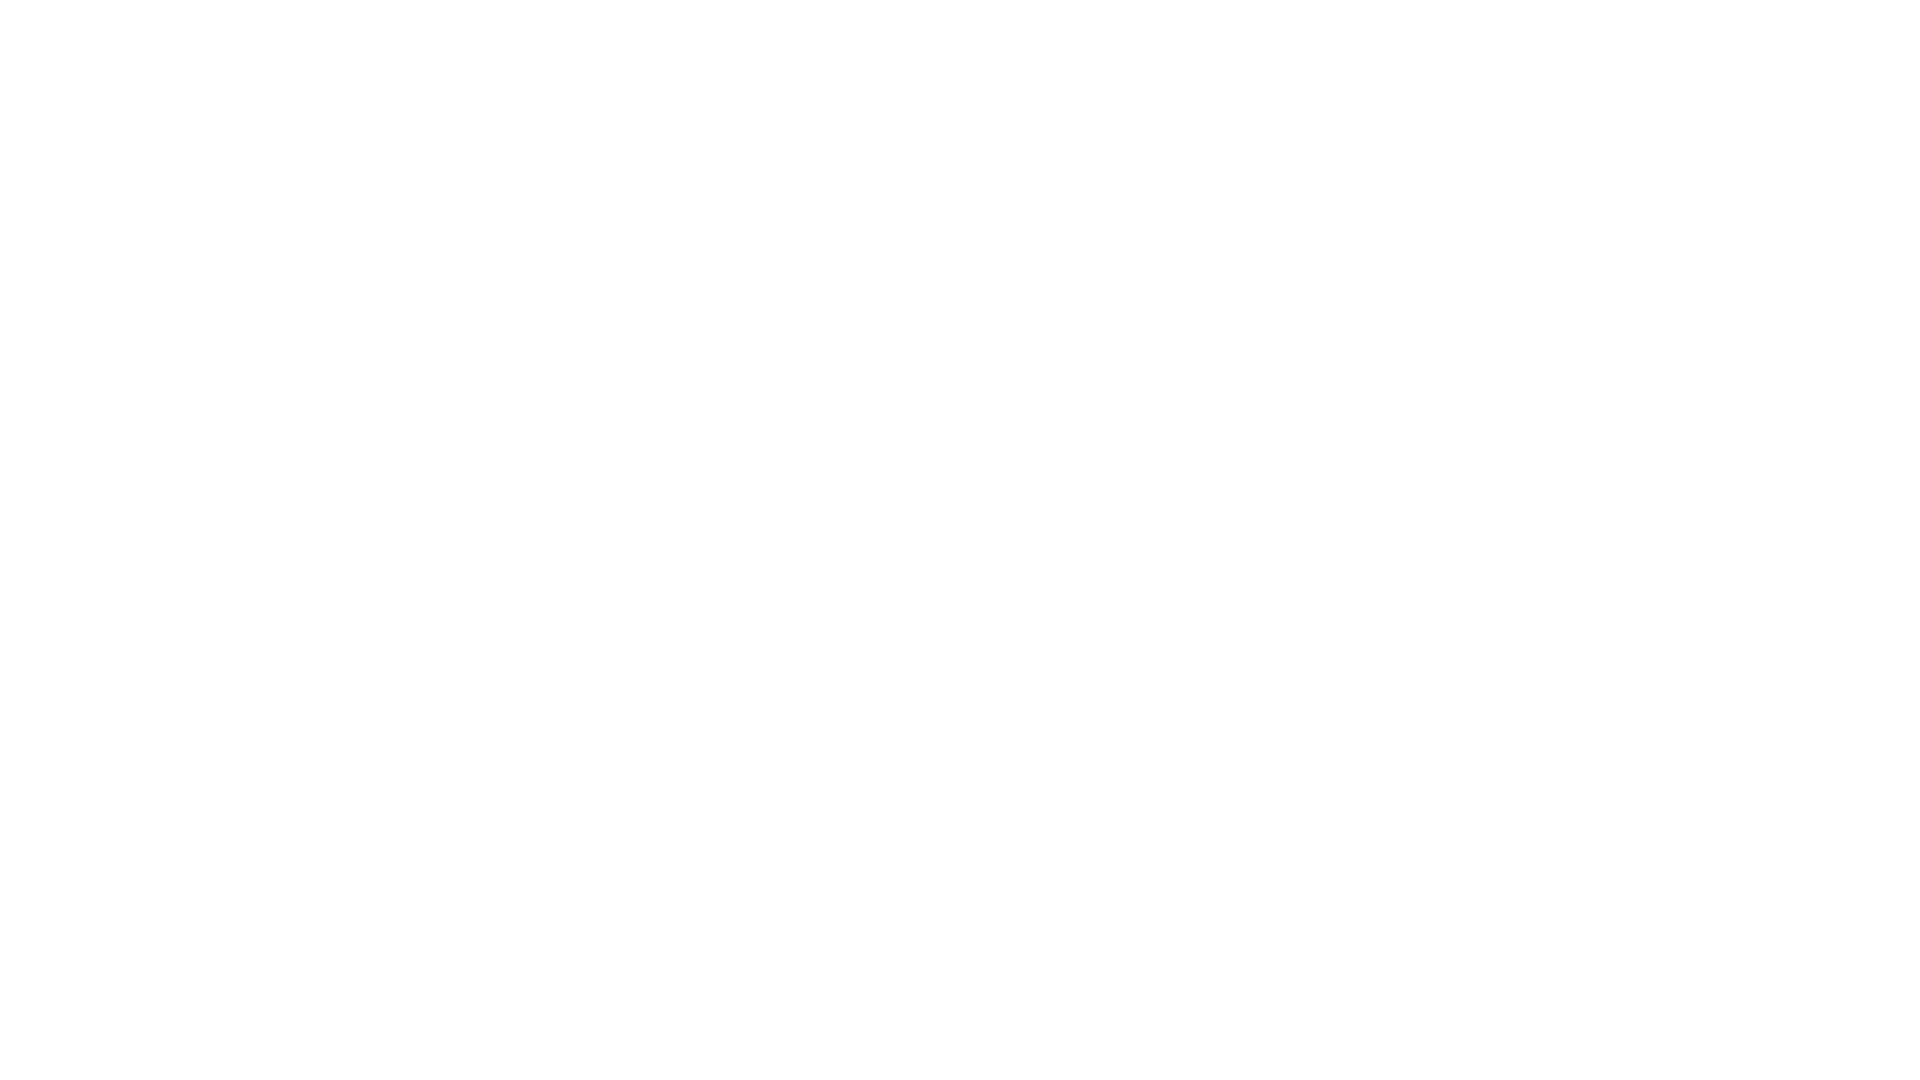

Scrolled down 250 pixels (iteration 10/10)
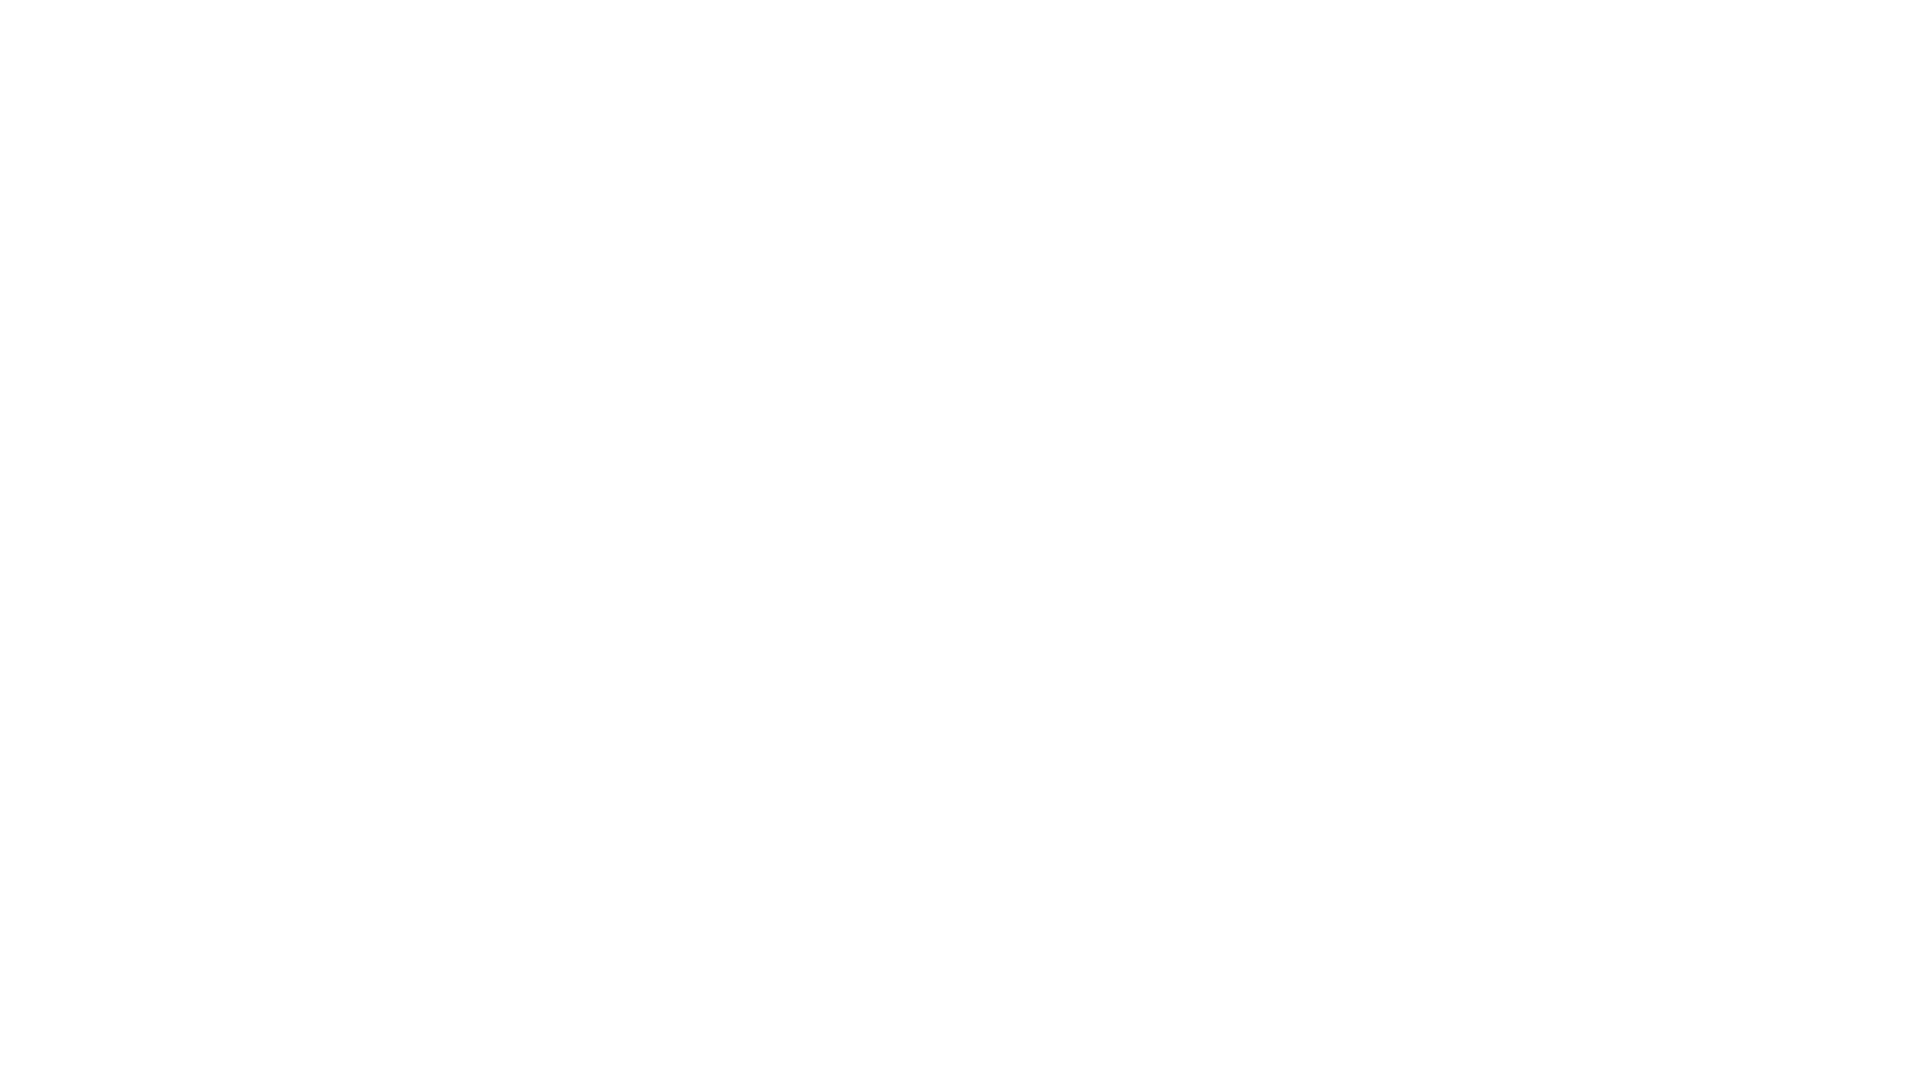

Waited 1 second for content to load after scroll (iteration 10/10)
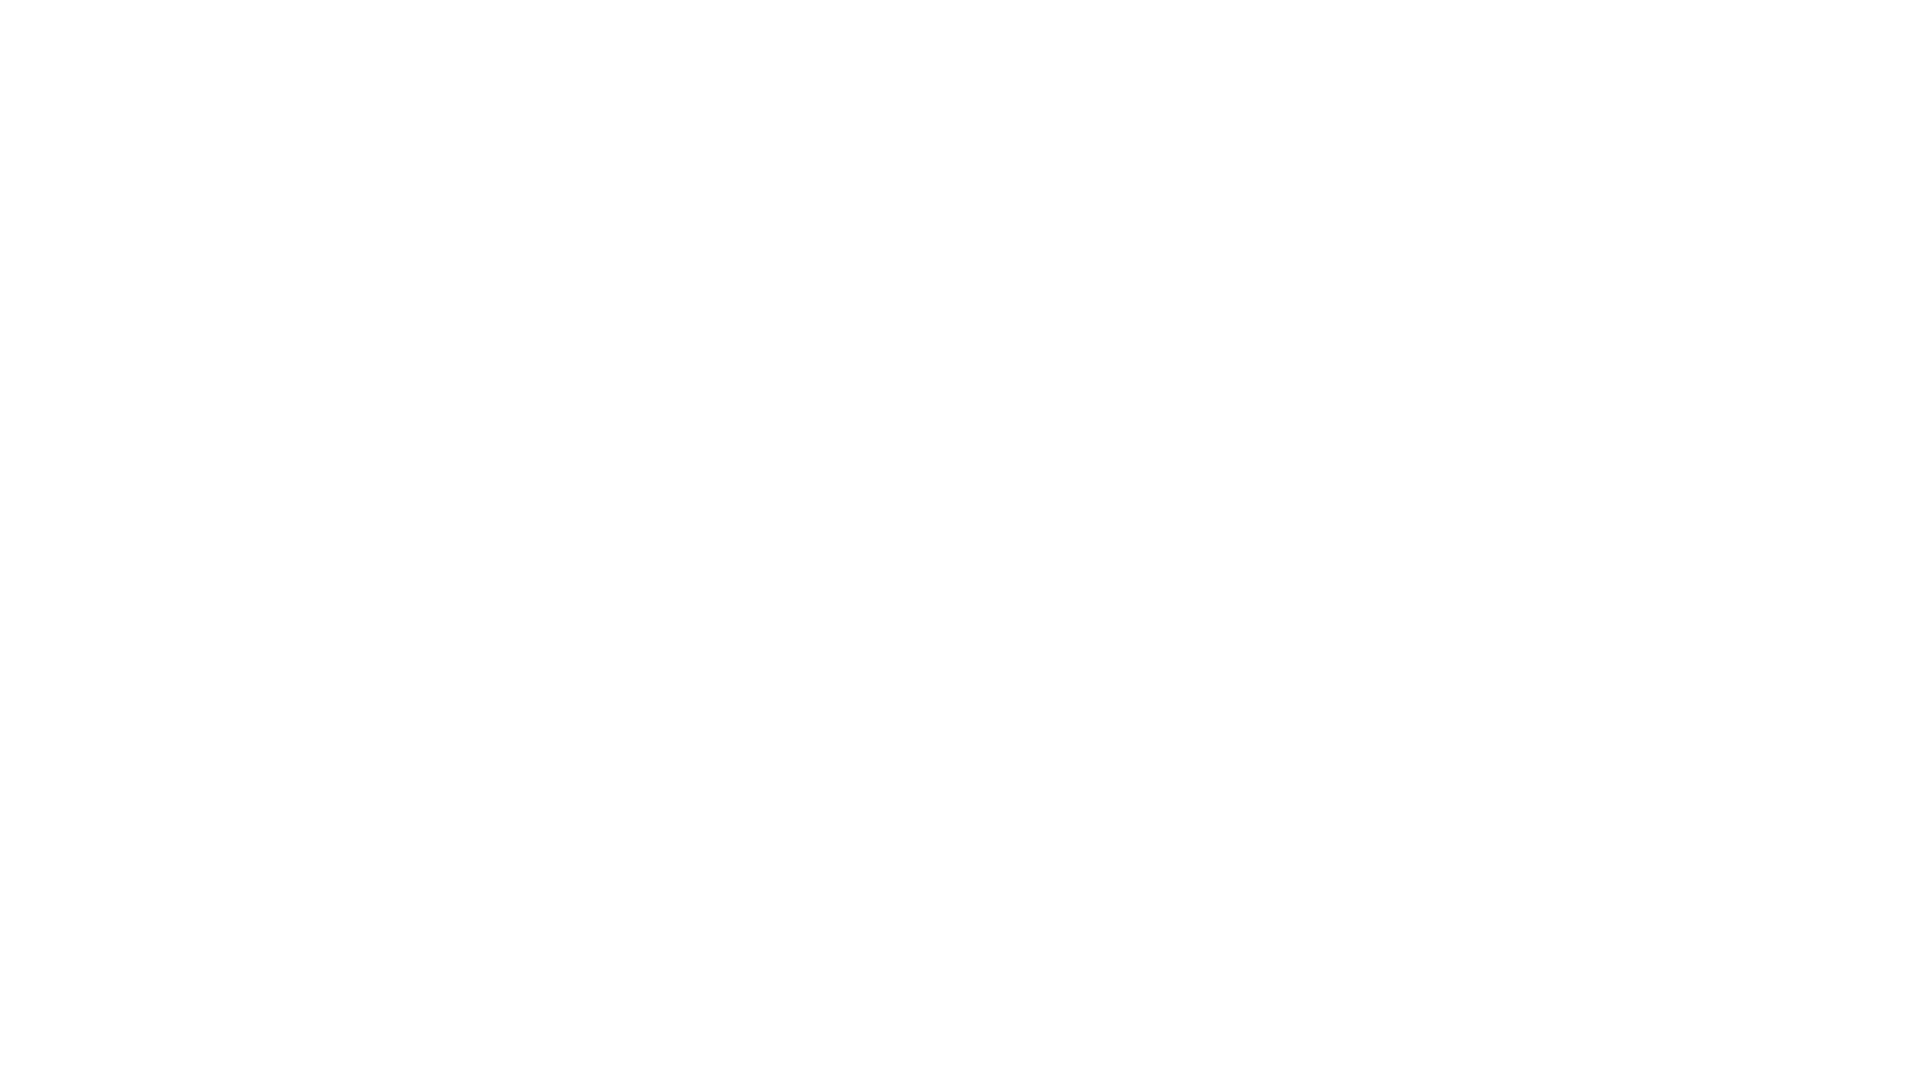

Waited 3 seconds for final content loading to complete
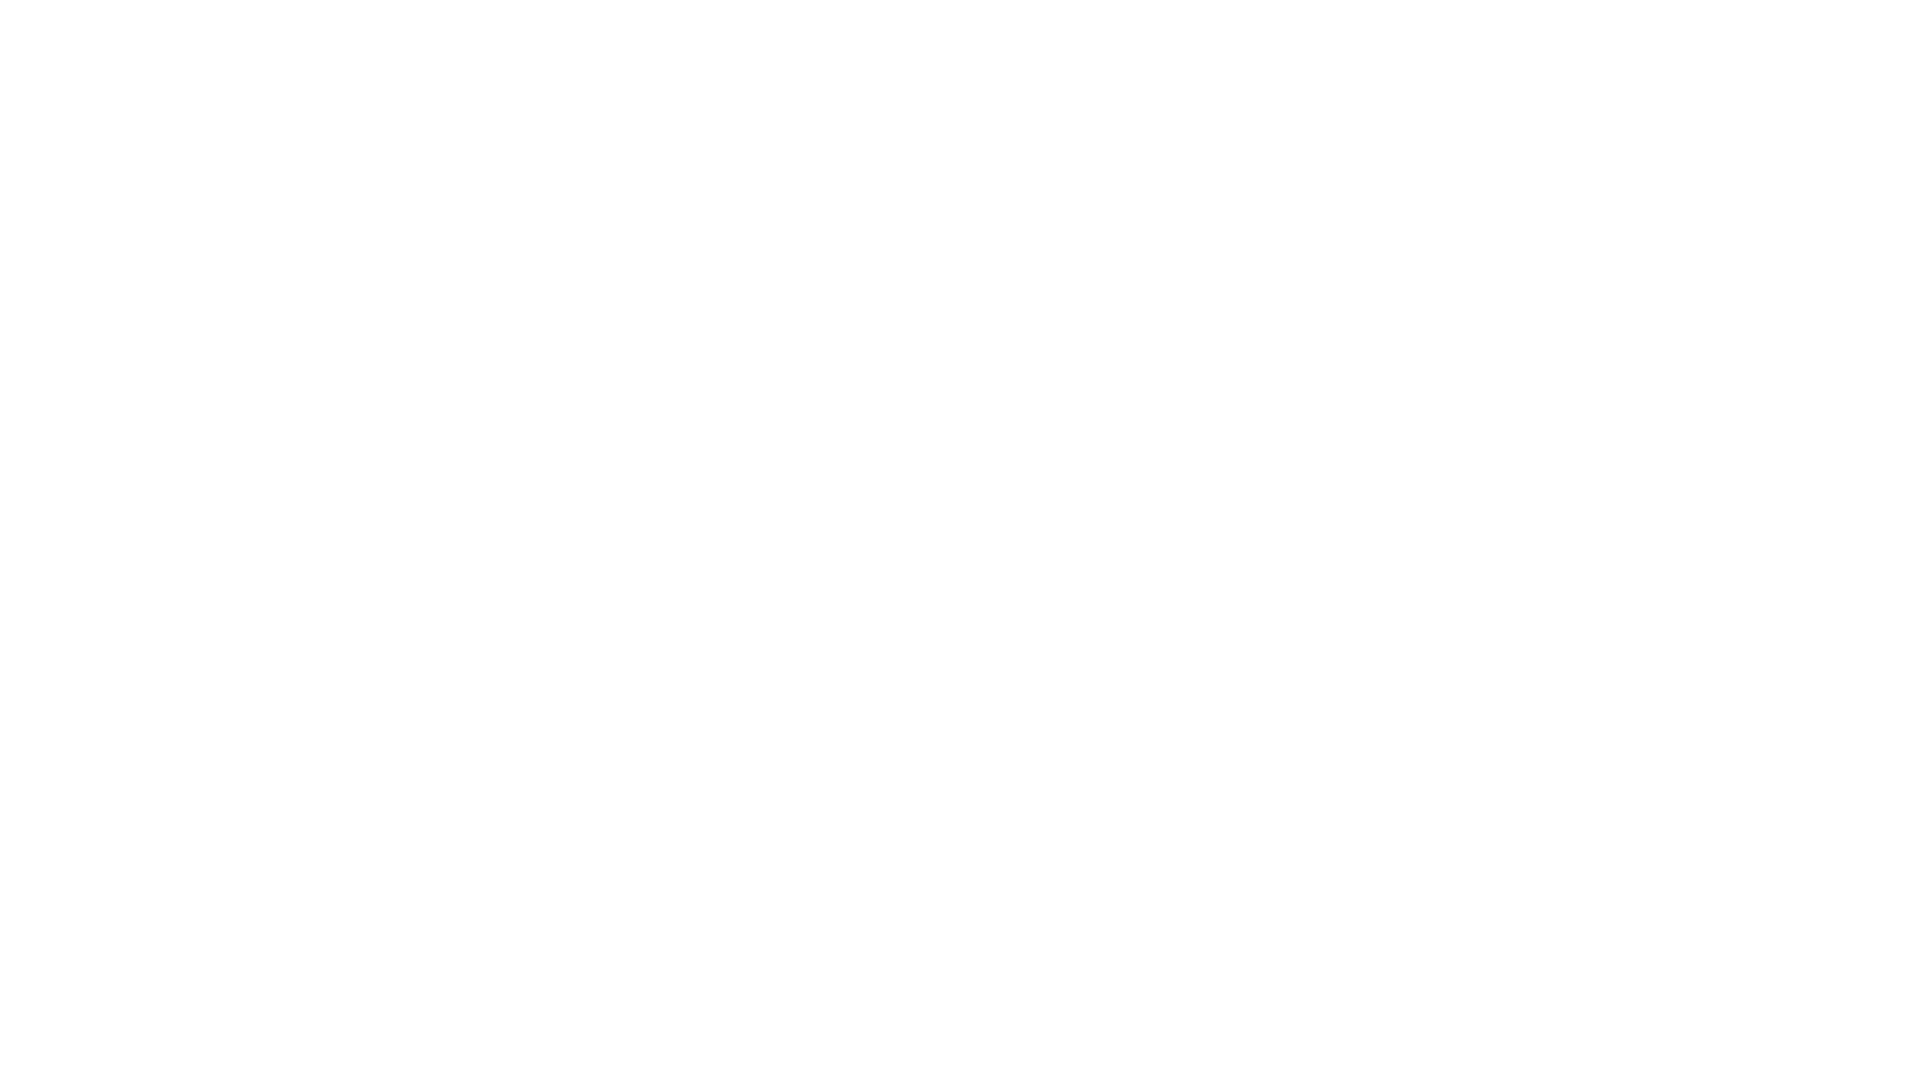

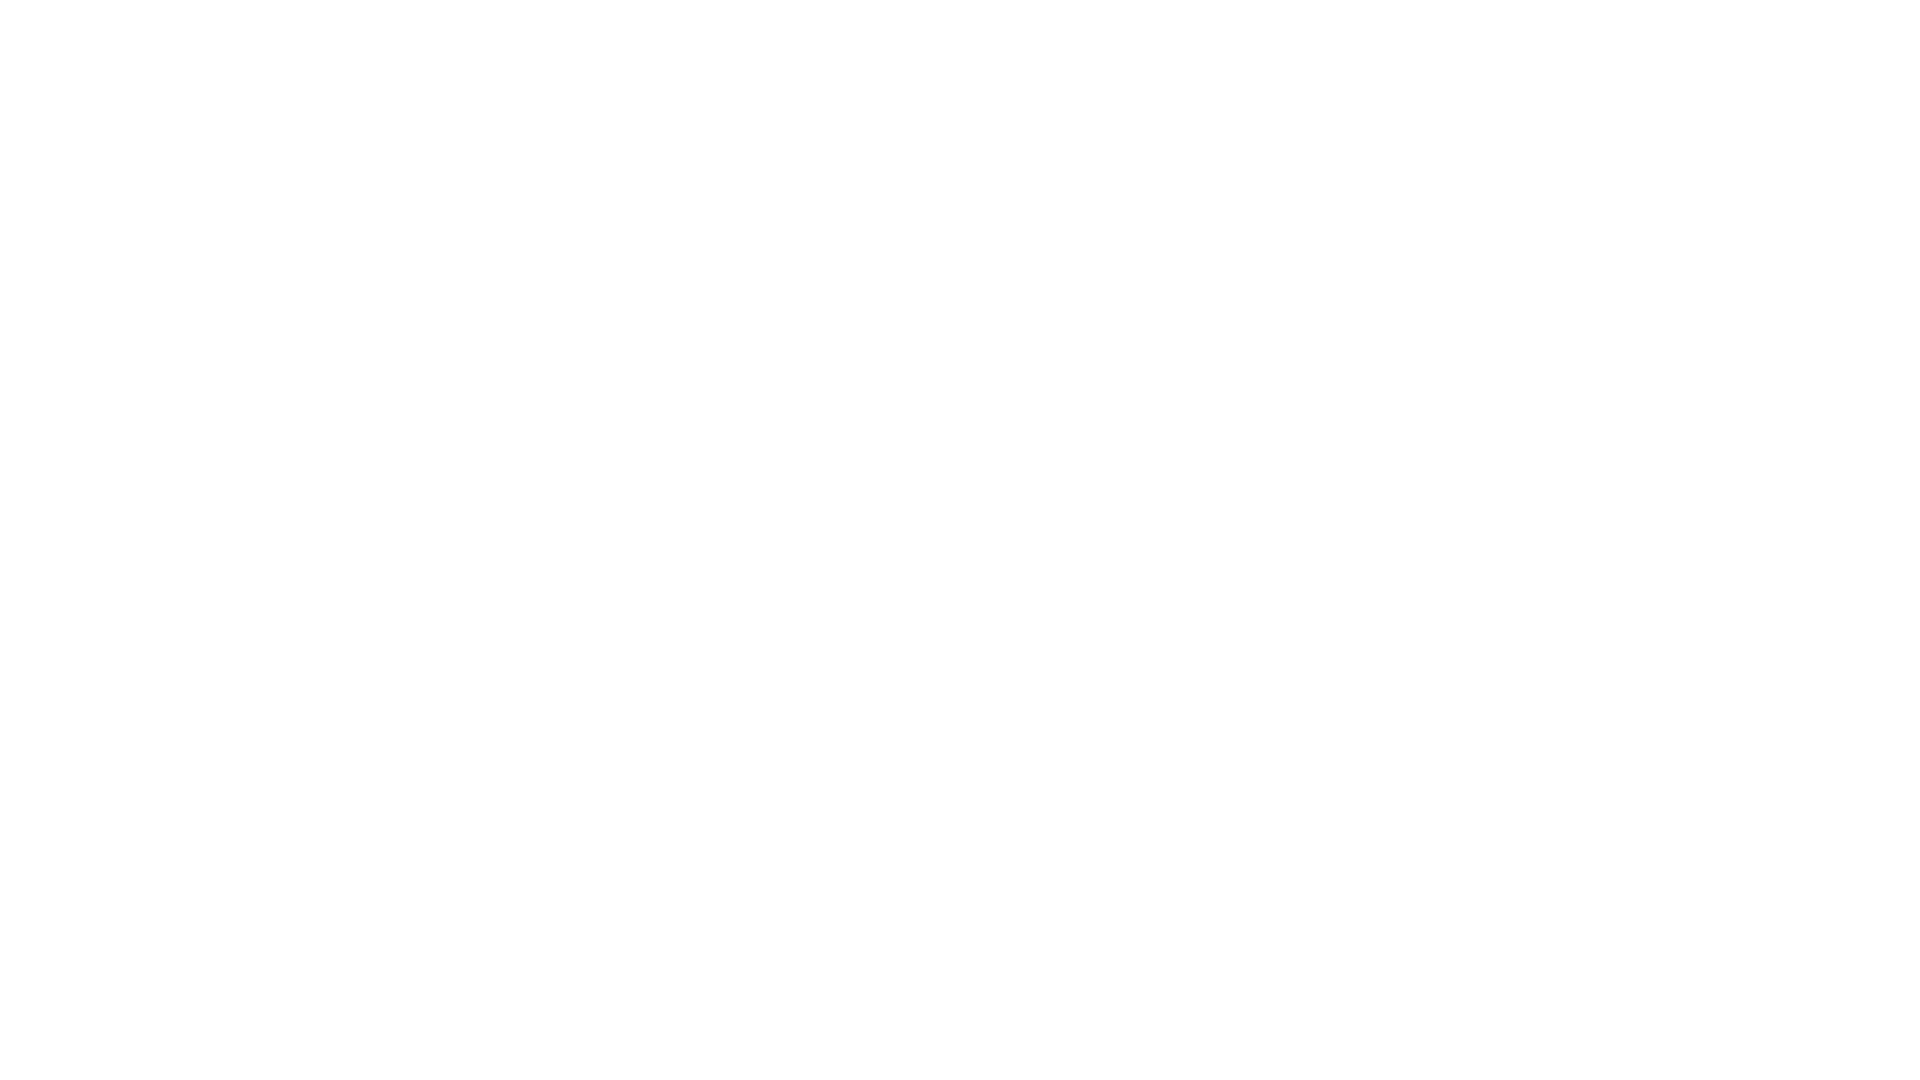